Tests opening multiple links in new tabs from the footer section of a webpage, specifically from the first column of links, and then iterates through all opened tabs to verify they loaded correctly

Starting URL: https://rahulshettyacademy.com/AutomationPractice/

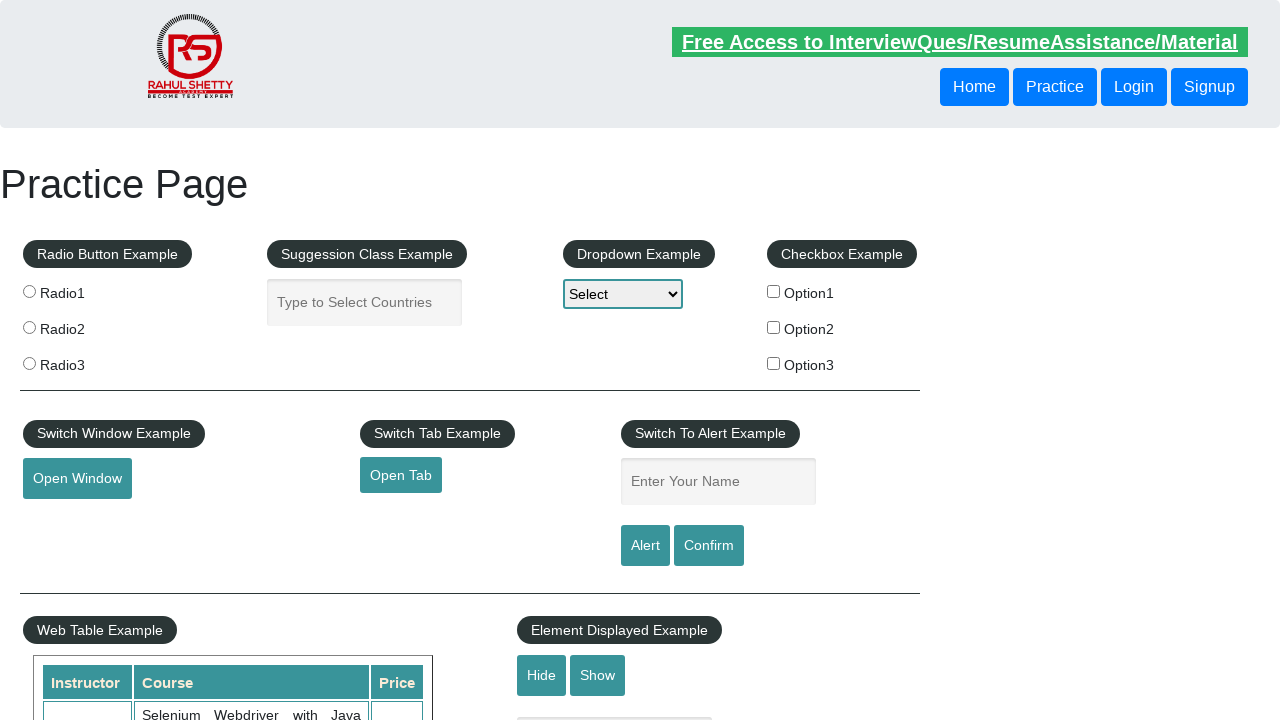

Counted total links on page
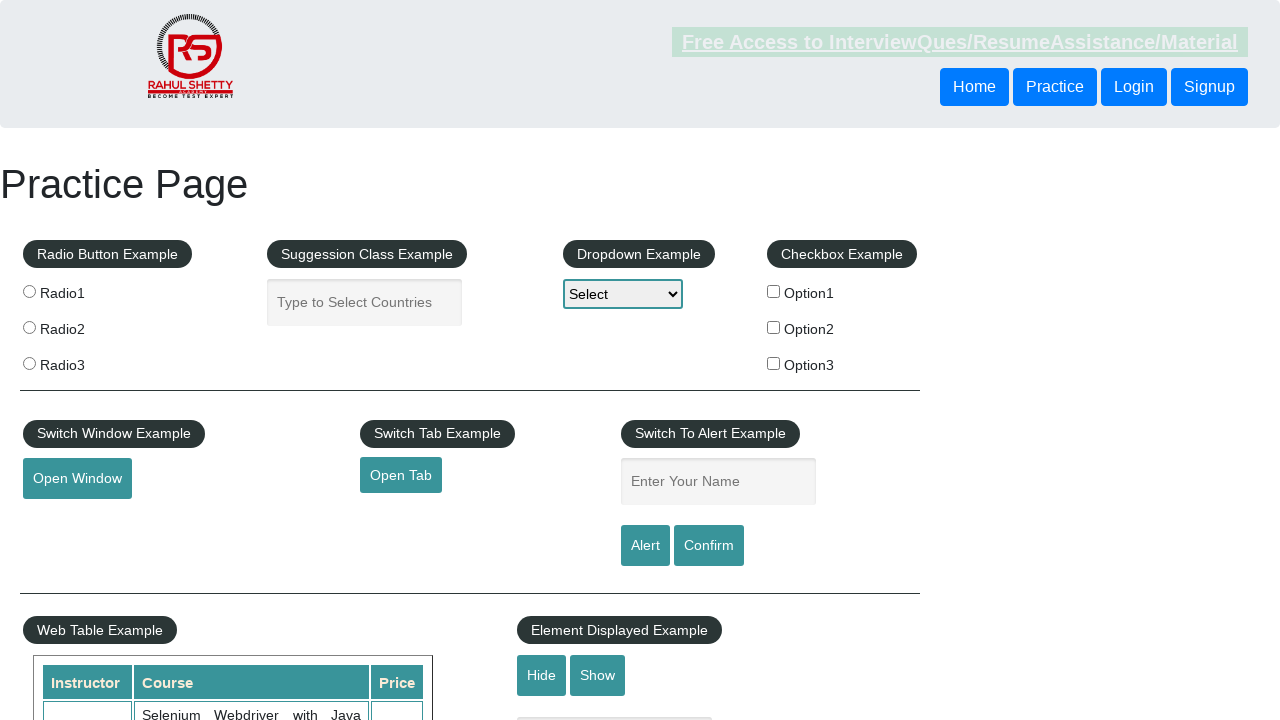

Located footer section and counted footer links
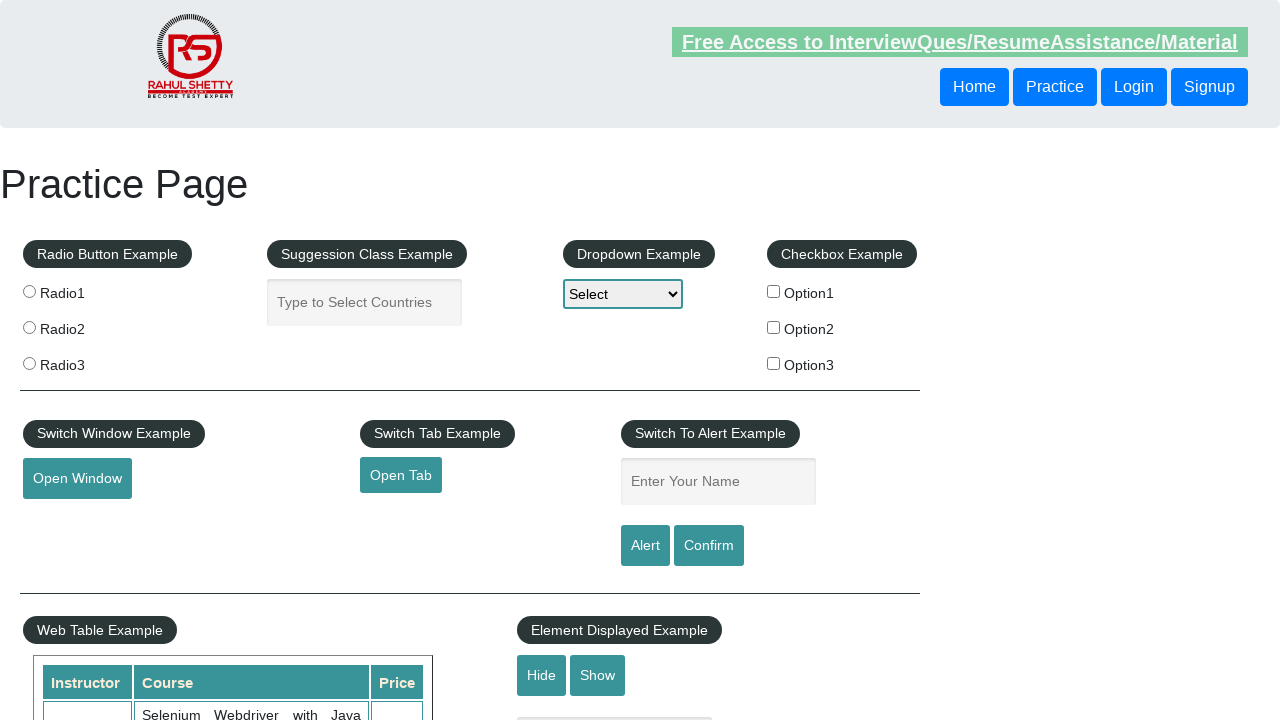

Located first column in footer table and counted column links
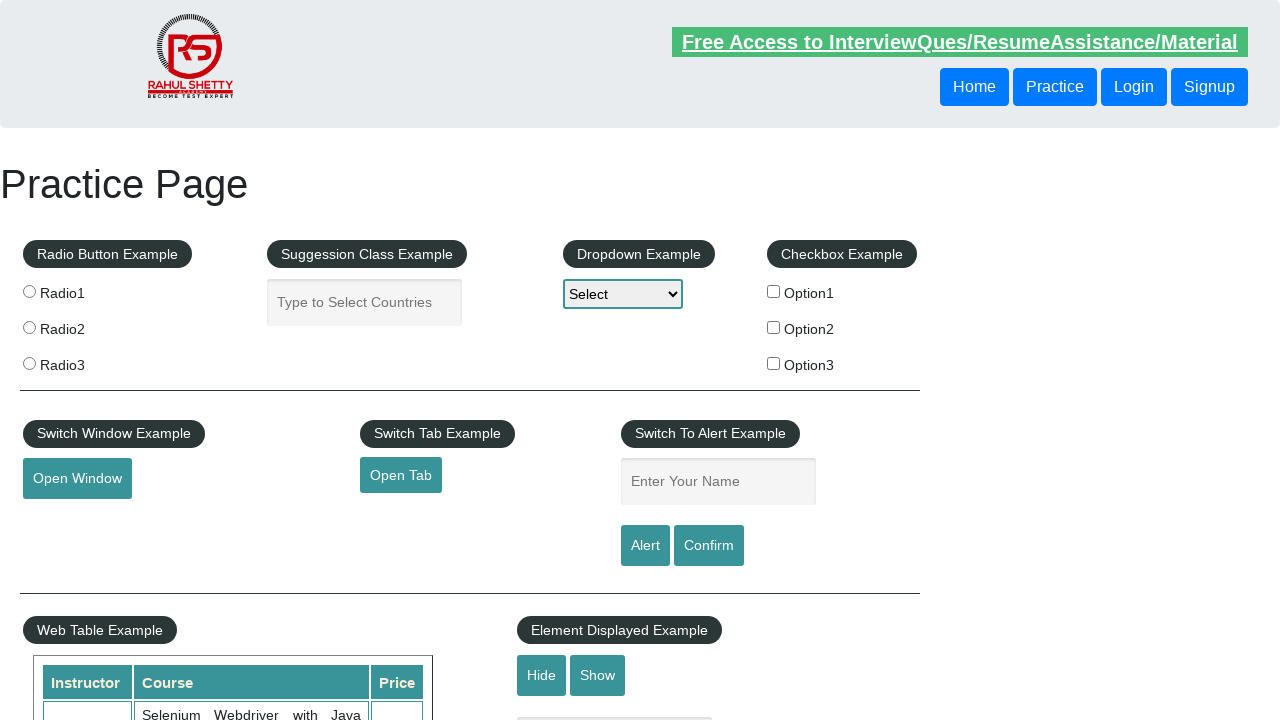

Opened link 1 from first column in new tab using Ctrl+Click at (68, 520) on #gf-BIG >> xpath=//table/tbody/tr[1]/td/ul >> a >> nth=1
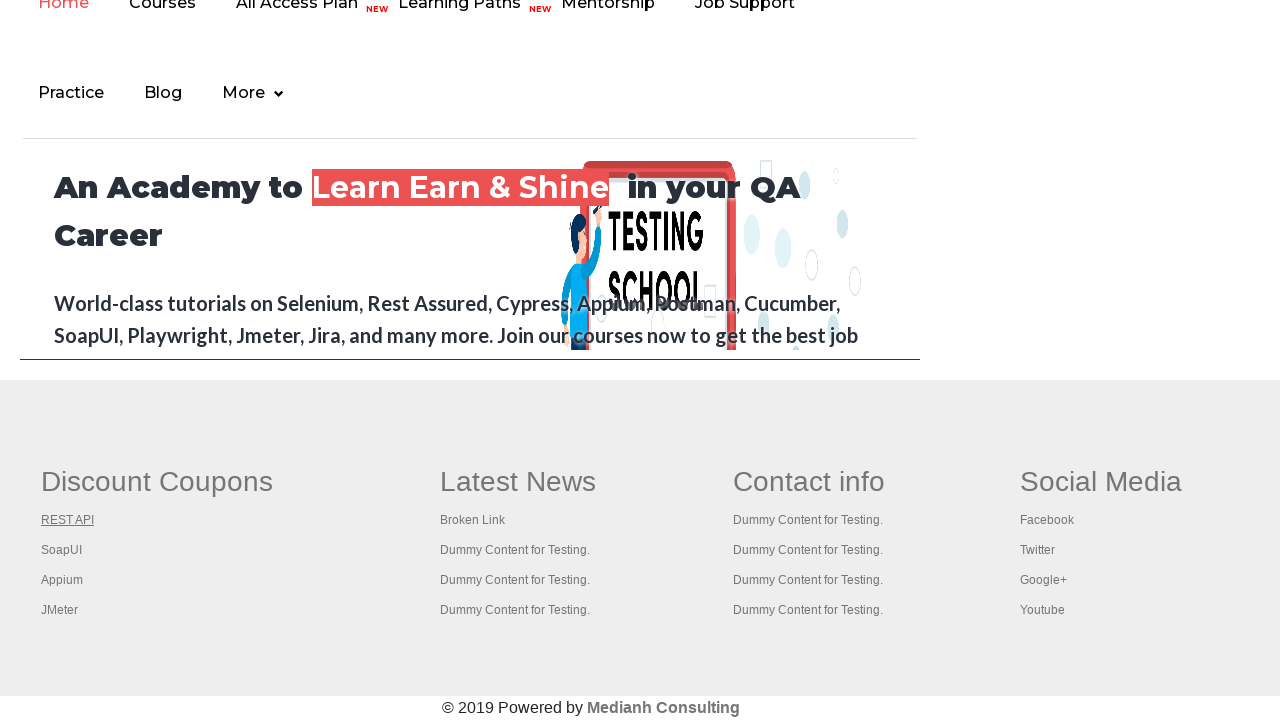

Opened link 2 from first column in new tab using Ctrl+Click at (62, 550) on #gf-BIG >> xpath=//table/tbody/tr[1]/td/ul >> a >> nth=2
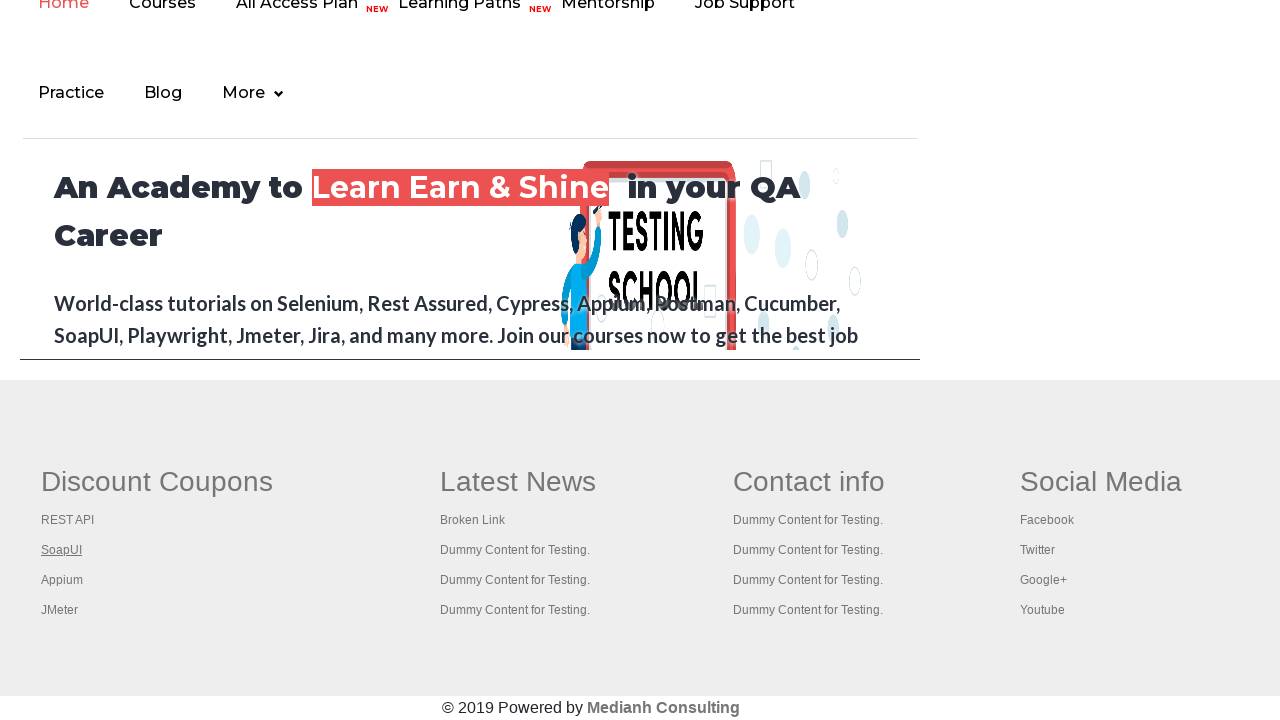

Opened link 3 from first column in new tab using Ctrl+Click at (62, 580) on #gf-BIG >> xpath=//table/tbody/tr[1]/td/ul >> a >> nth=3
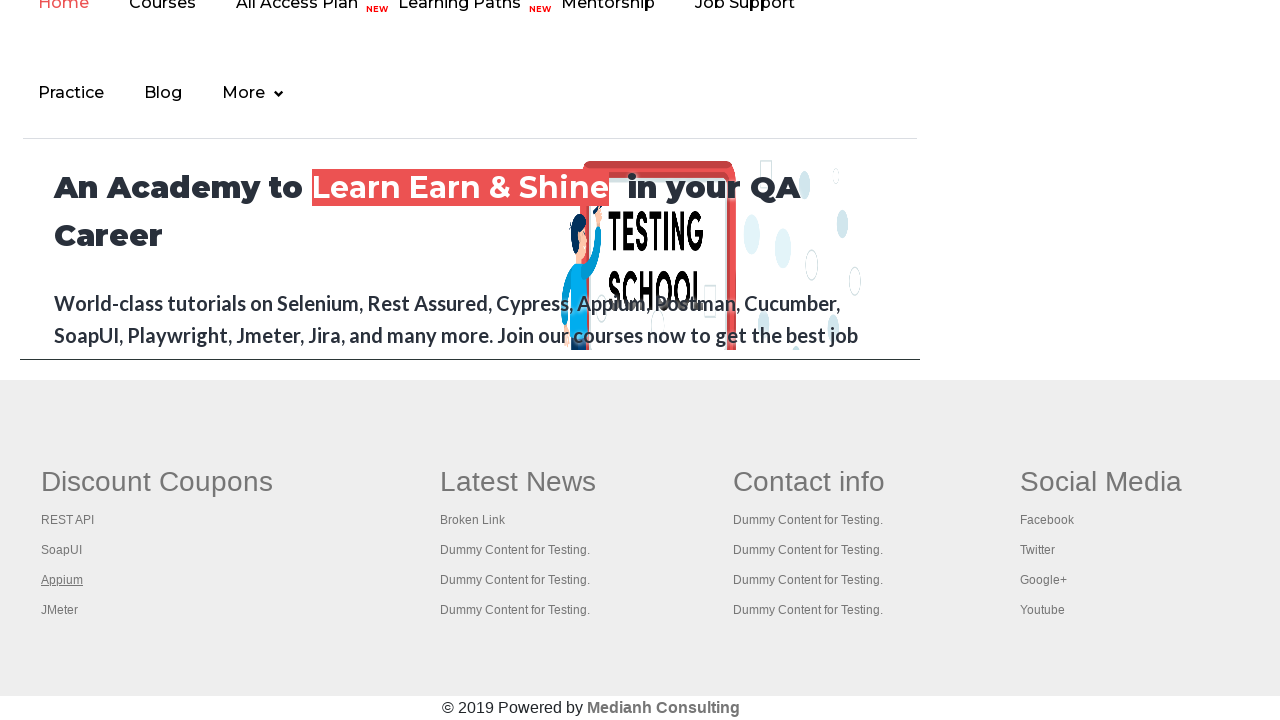

Opened link 4 from first column in new tab using Ctrl+Click at (60, 610) on #gf-BIG >> xpath=//table/tbody/tr[1]/td/ul >> a >> nth=4
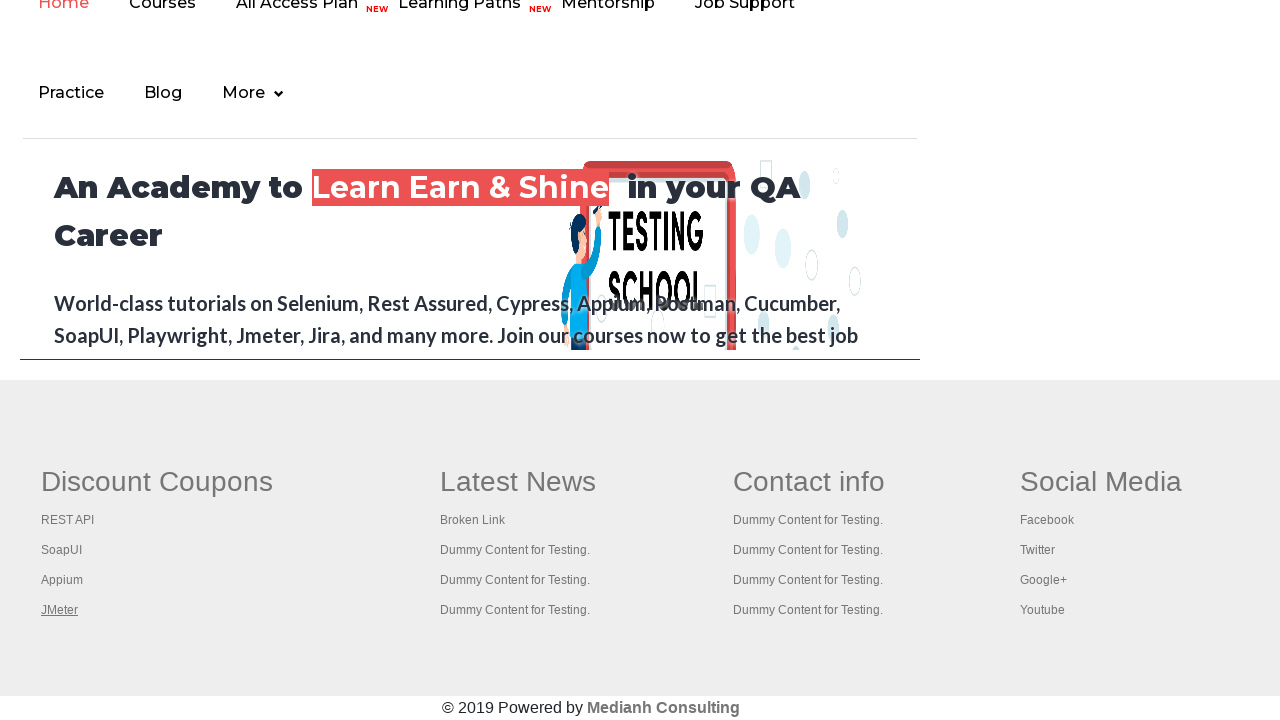

Opened link 5 from first column in new tab using Ctrl+Click at (518, 482) on #gf-BIG >> xpath=//table/tbody/tr[1]/td/ul >> a >> nth=5
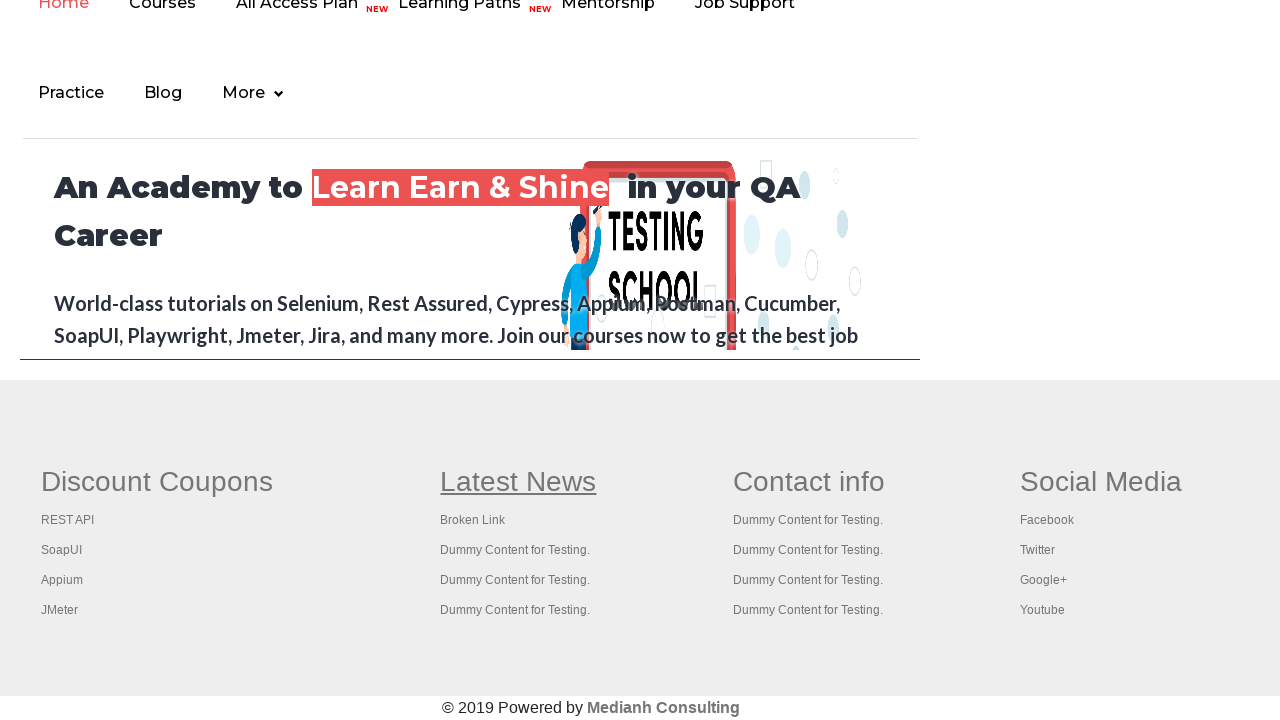

Opened link 6 from first column in new tab using Ctrl+Click at (473, 520) on #gf-BIG >> xpath=//table/tbody/tr[1]/td/ul >> a >> nth=6
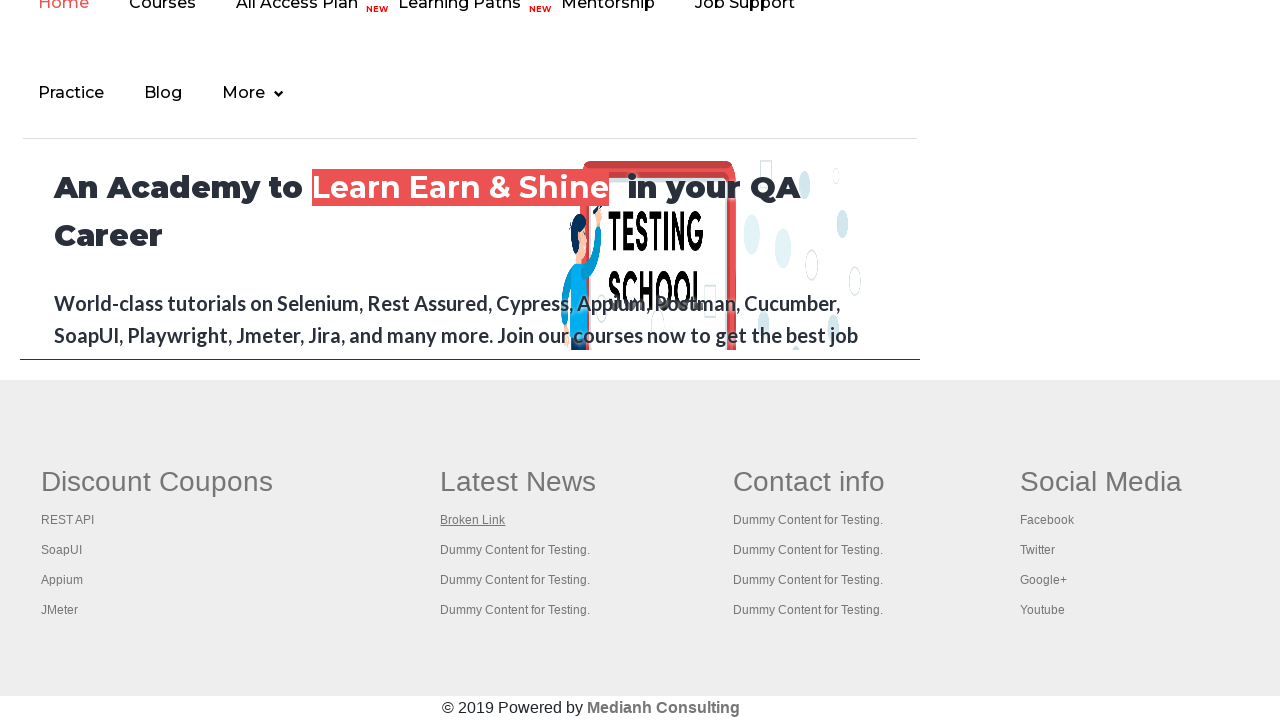

Opened link 7 from first column in new tab using Ctrl+Click at (515, 550) on #gf-BIG >> xpath=//table/tbody/tr[1]/td/ul >> a >> nth=7
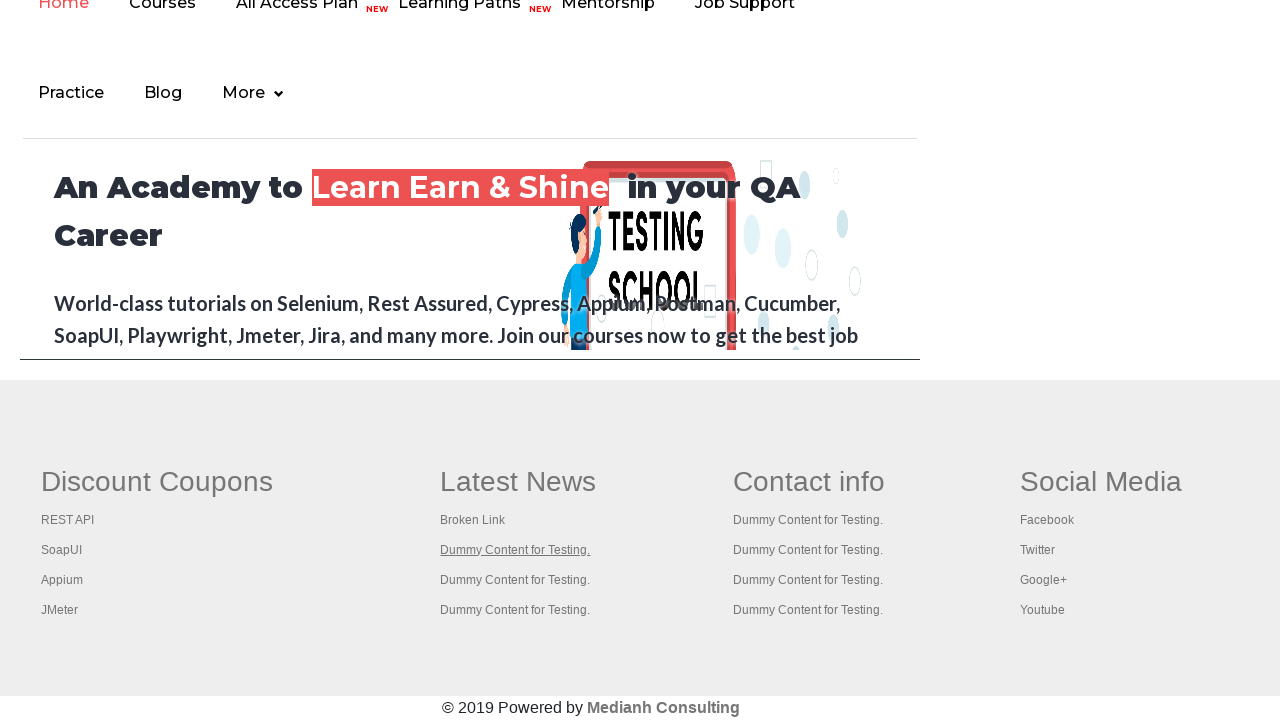

Opened link 8 from first column in new tab using Ctrl+Click at (515, 580) on #gf-BIG >> xpath=//table/tbody/tr[1]/td/ul >> a >> nth=8
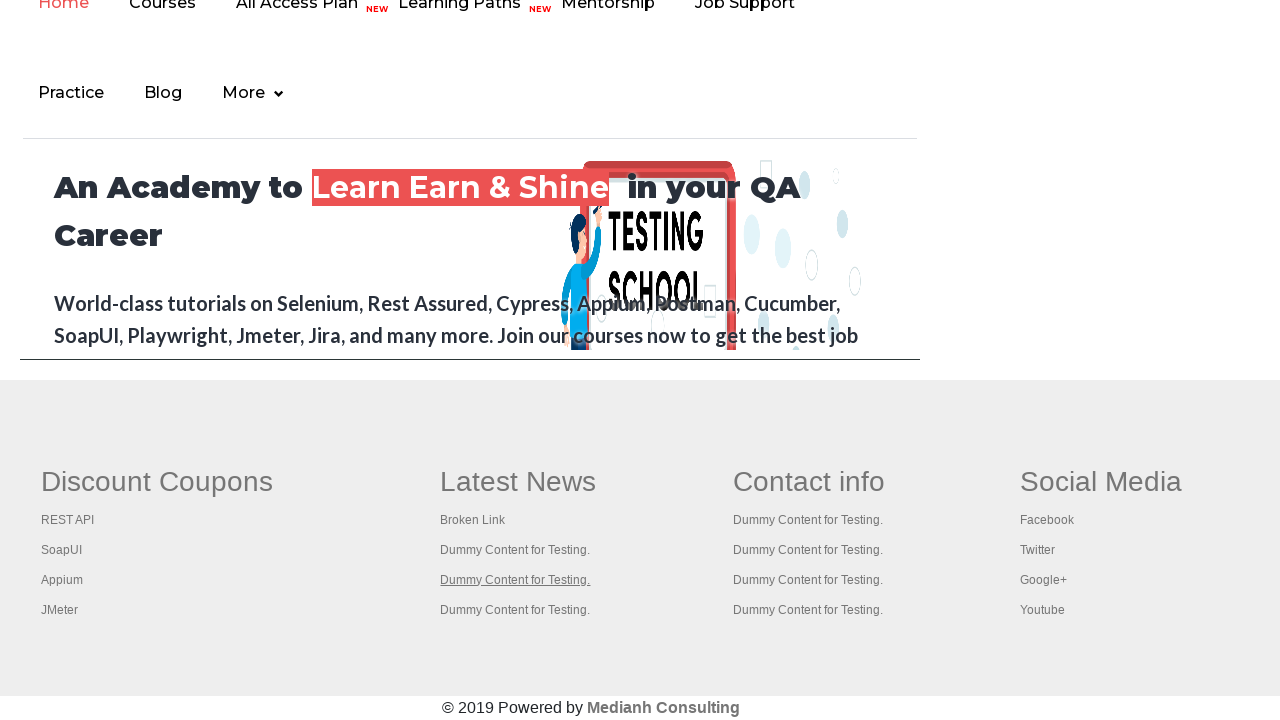

Opened link 9 from first column in new tab using Ctrl+Click at (515, 610) on #gf-BIG >> xpath=//table/tbody/tr[1]/td/ul >> a >> nth=9
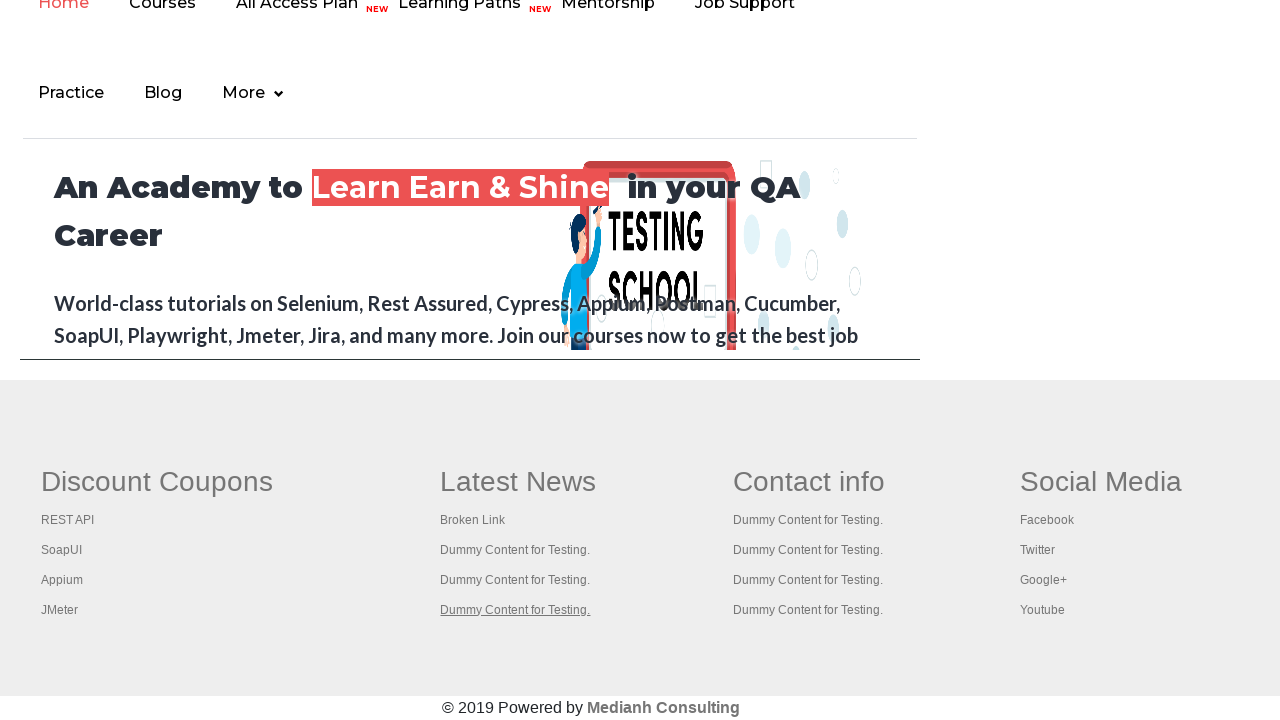

Opened link 10 from first column in new tab using Ctrl+Click at (809, 482) on #gf-BIG >> xpath=//table/tbody/tr[1]/td/ul >> a >> nth=10
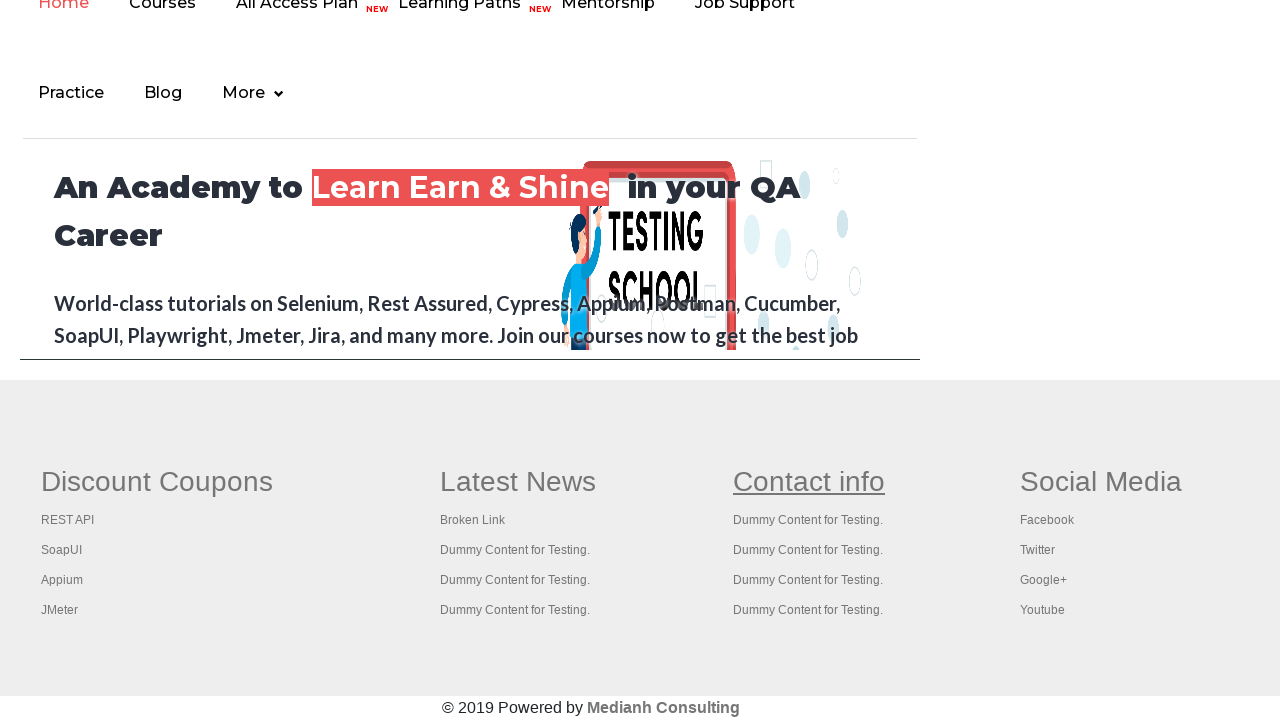

Opened link 11 from first column in new tab using Ctrl+Click at (808, 520) on #gf-BIG >> xpath=//table/tbody/tr[1]/td/ul >> a >> nth=11
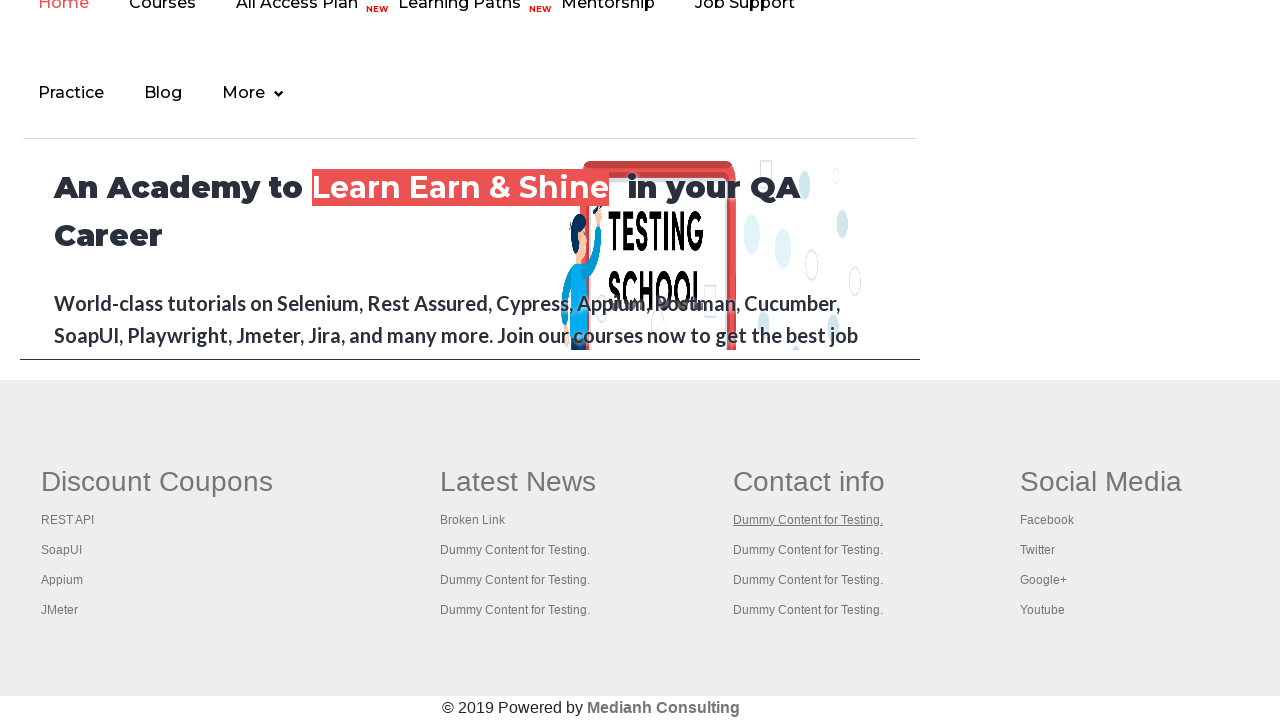

Opened link 12 from first column in new tab using Ctrl+Click at (808, 550) on #gf-BIG >> xpath=//table/tbody/tr[1]/td/ul >> a >> nth=12
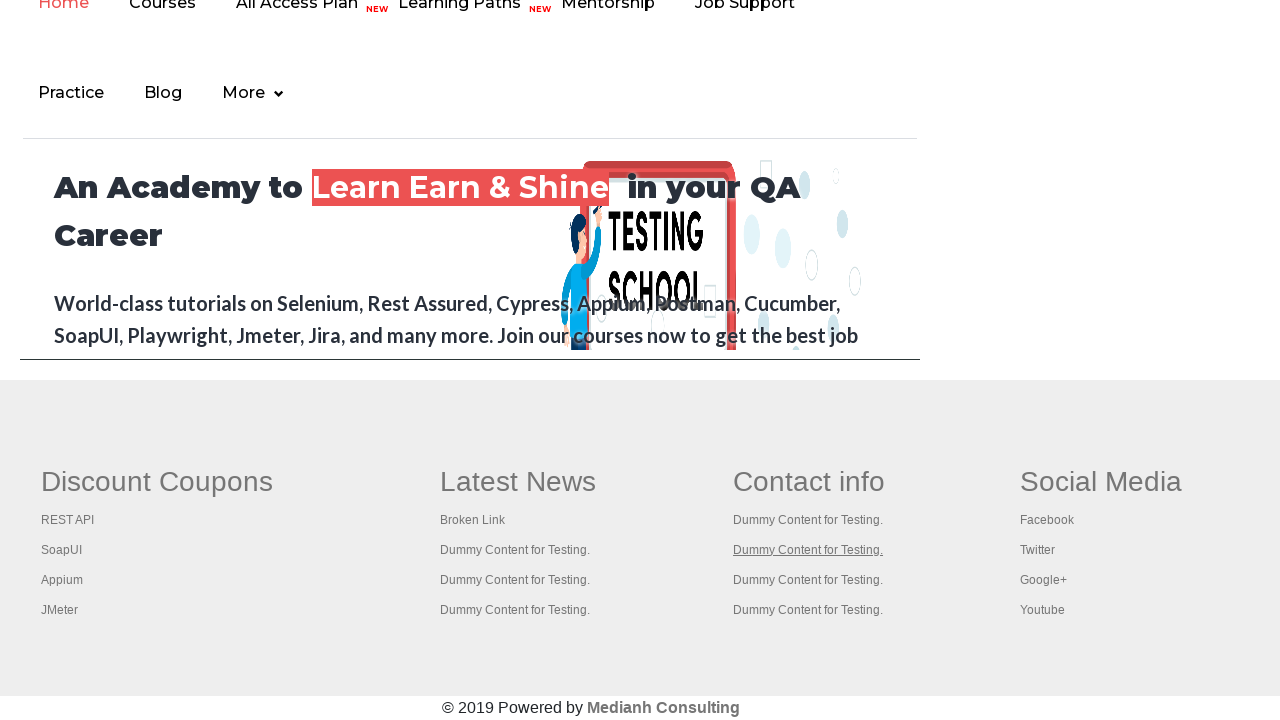

Opened link 13 from first column in new tab using Ctrl+Click at (808, 580) on #gf-BIG >> xpath=//table/tbody/tr[1]/td/ul >> a >> nth=13
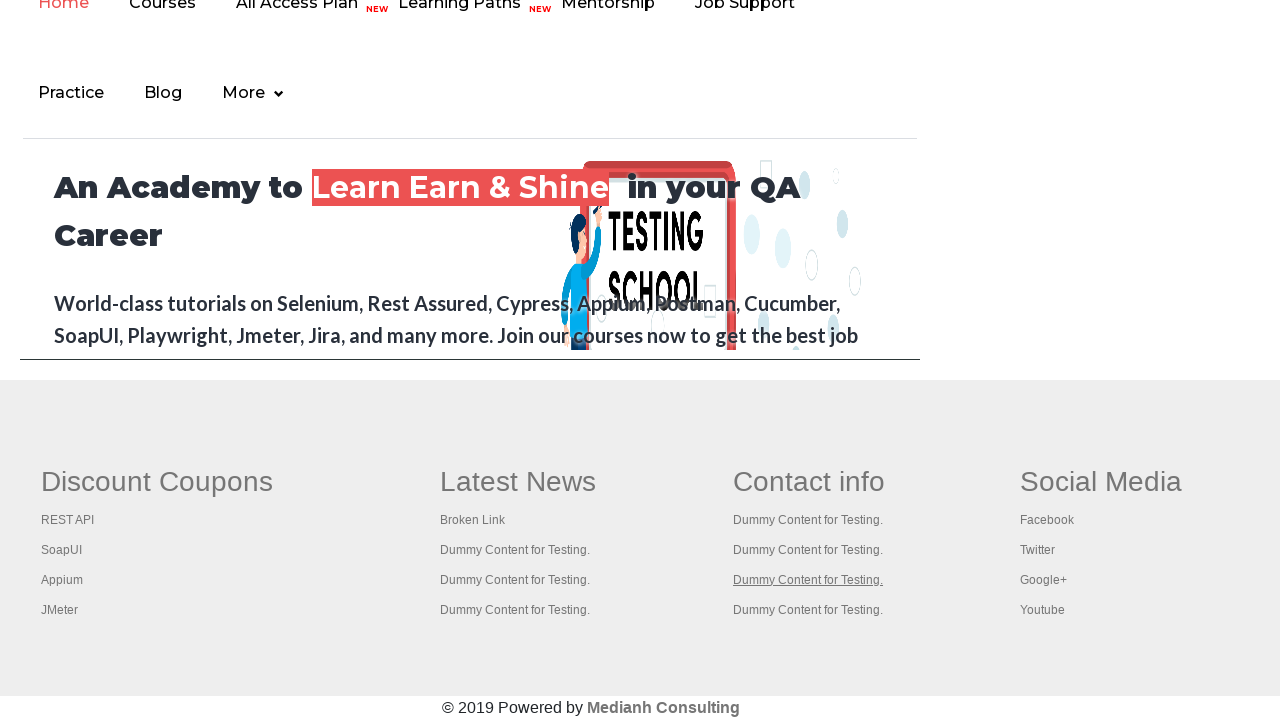

Opened link 14 from first column in new tab using Ctrl+Click at (808, 610) on #gf-BIG >> xpath=//table/tbody/tr[1]/td/ul >> a >> nth=14
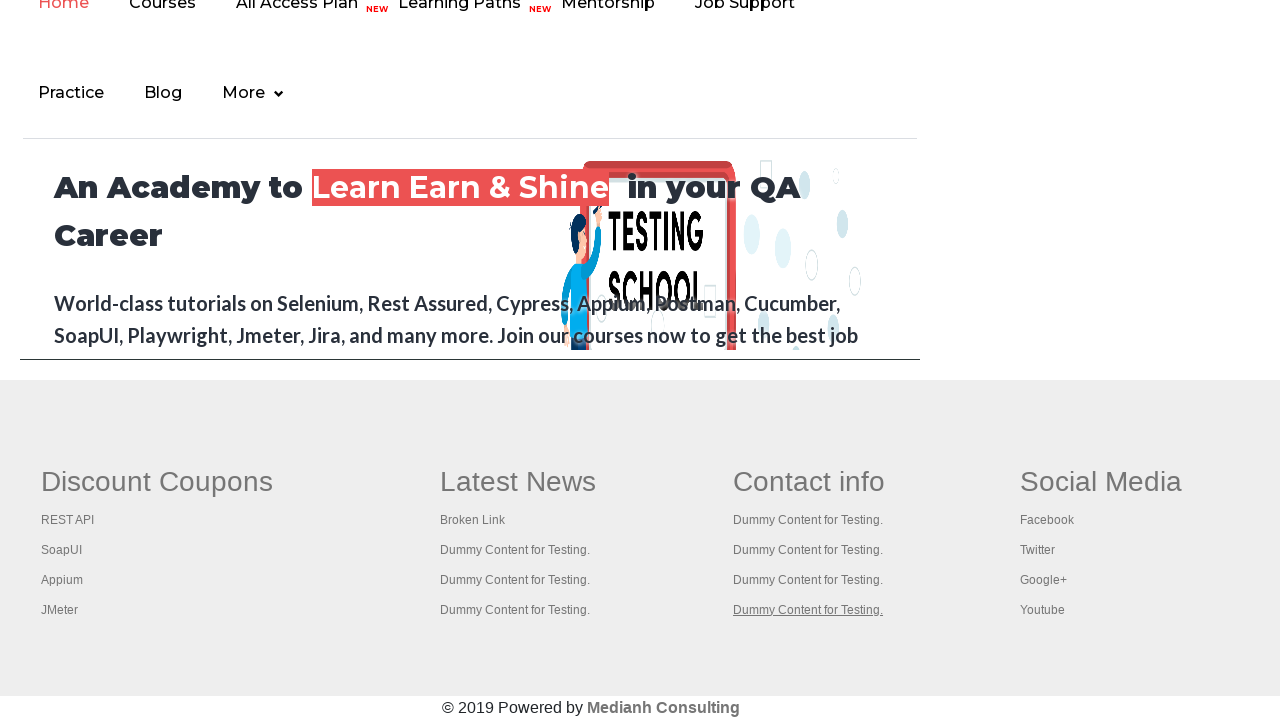

Opened link 15 from first column in new tab using Ctrl+Click at (1101, 482) on #gf-BIG >> xpath=//table/tbody/tr[1]/td/ul >> a >> nth=15
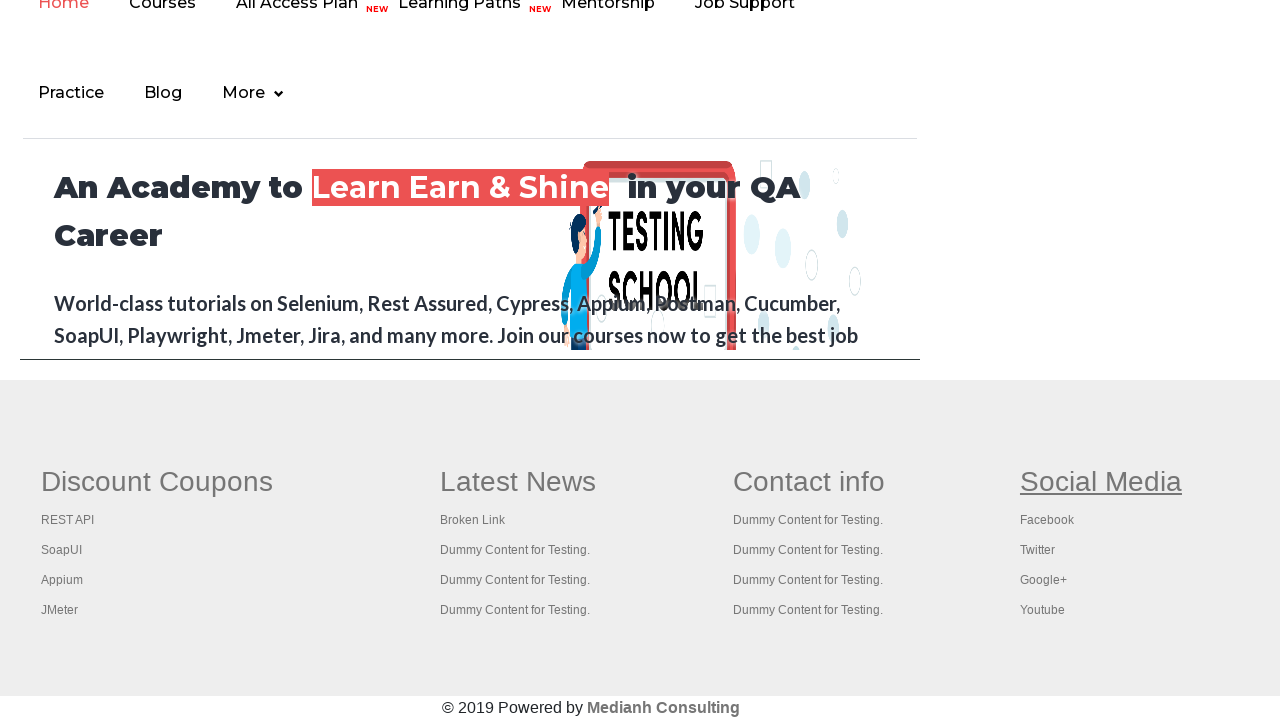

Opened link 16 from first column in new tab using Ctrl+Click at (1047, 520) on #gf-BIG >> xpath=//table/tbody/tr[1]/td/ul >> a >> nth=16
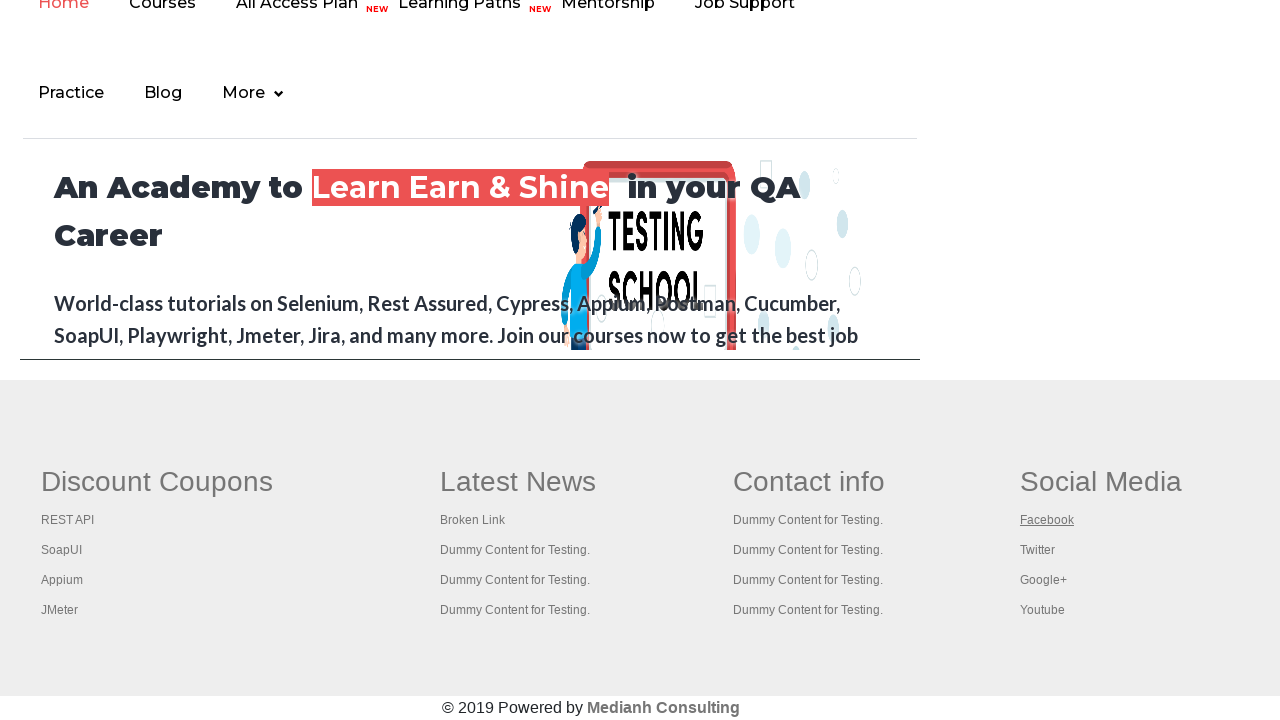

Opened link 17 from first column in new tab using Ctrl+Click at (1037, 550) on #gf-BIG >> xpath=//table/tbody/tr[1]/td/ul >> a >> nth=17
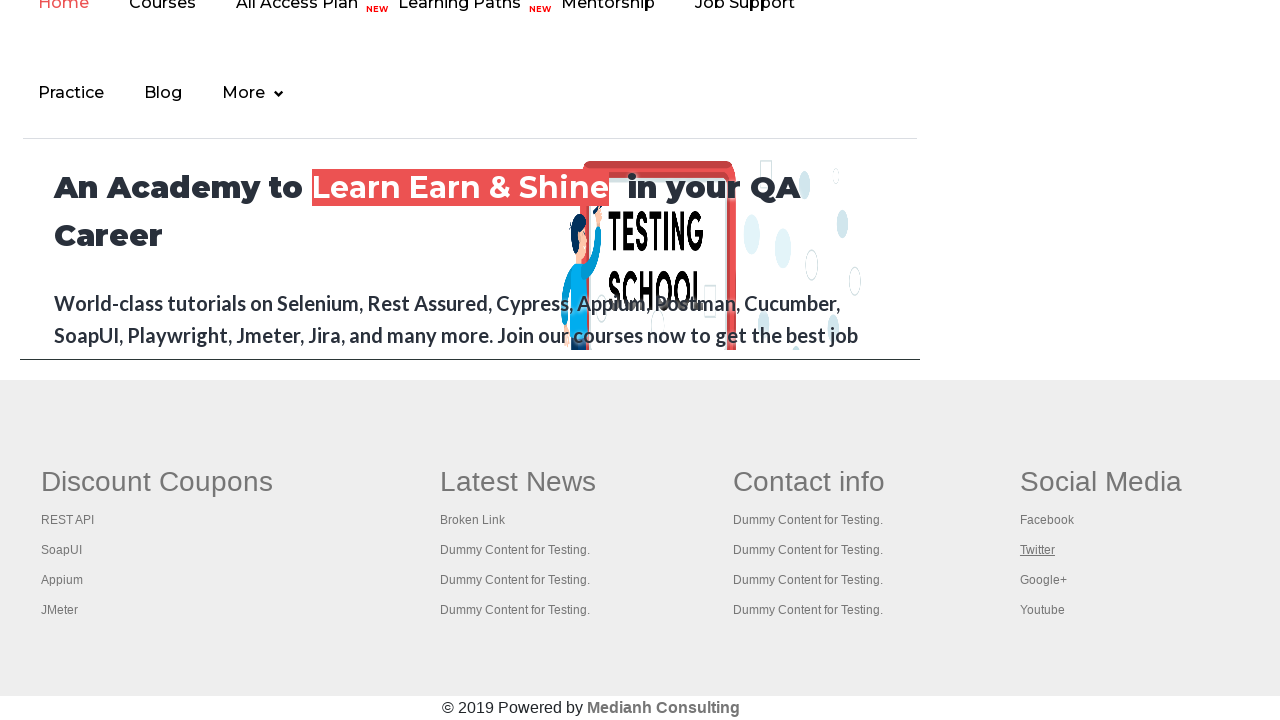

Opened link 18 from first column in new tab using Ctrl+Click at (1043, 580) on #gf-BIG >> xpath=//table/tbody/tr[1]/td/ul >> a >> nth=18
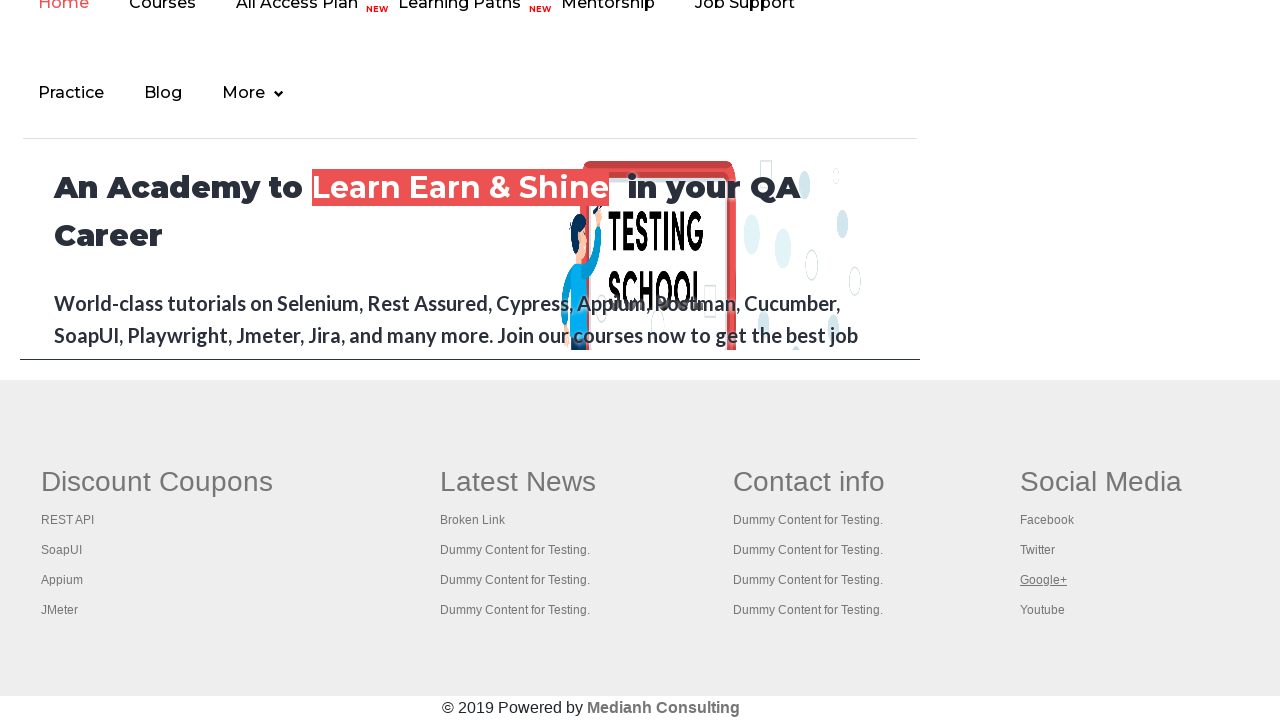

Opened link 19 from first column in new tab using Ctrl+Click at (1042, 610) on #gf-BIG >> xpath=//table/tbody/tr[1]/td/ul >> a >> nth=19
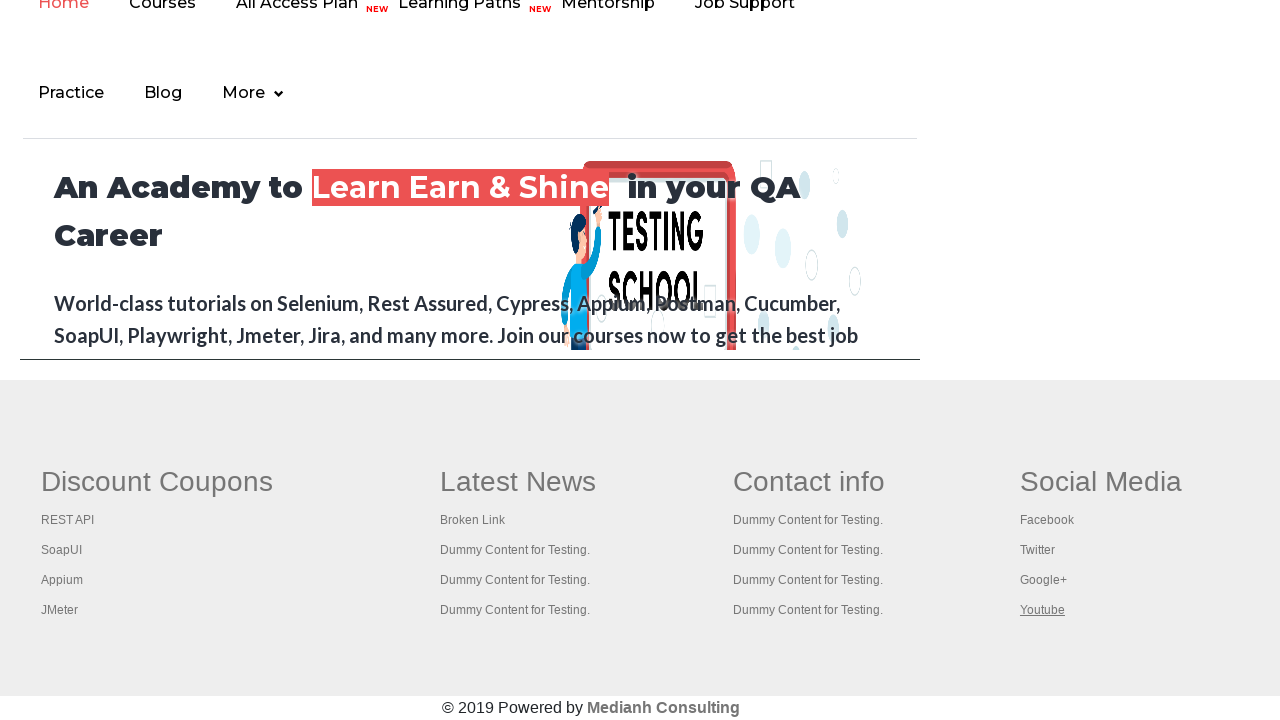

Retrieved all open pages/tabs - total: 20
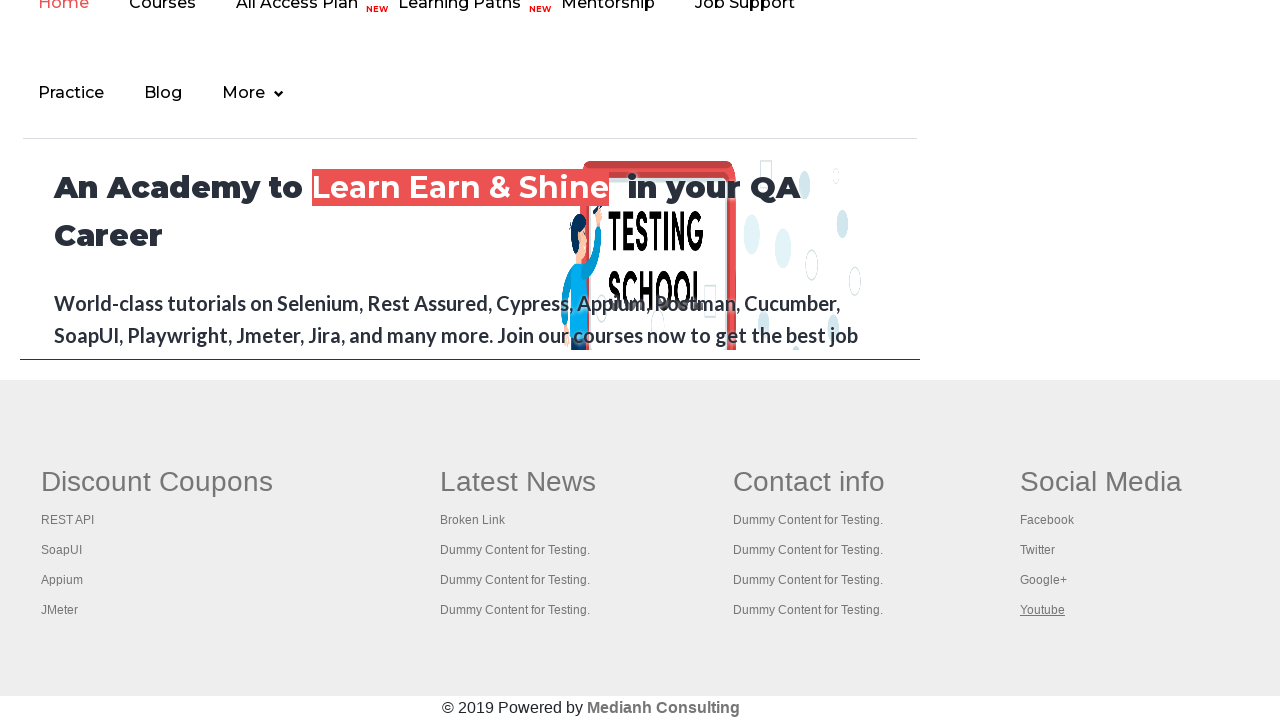

Switched to tab and verified title: Practice Page
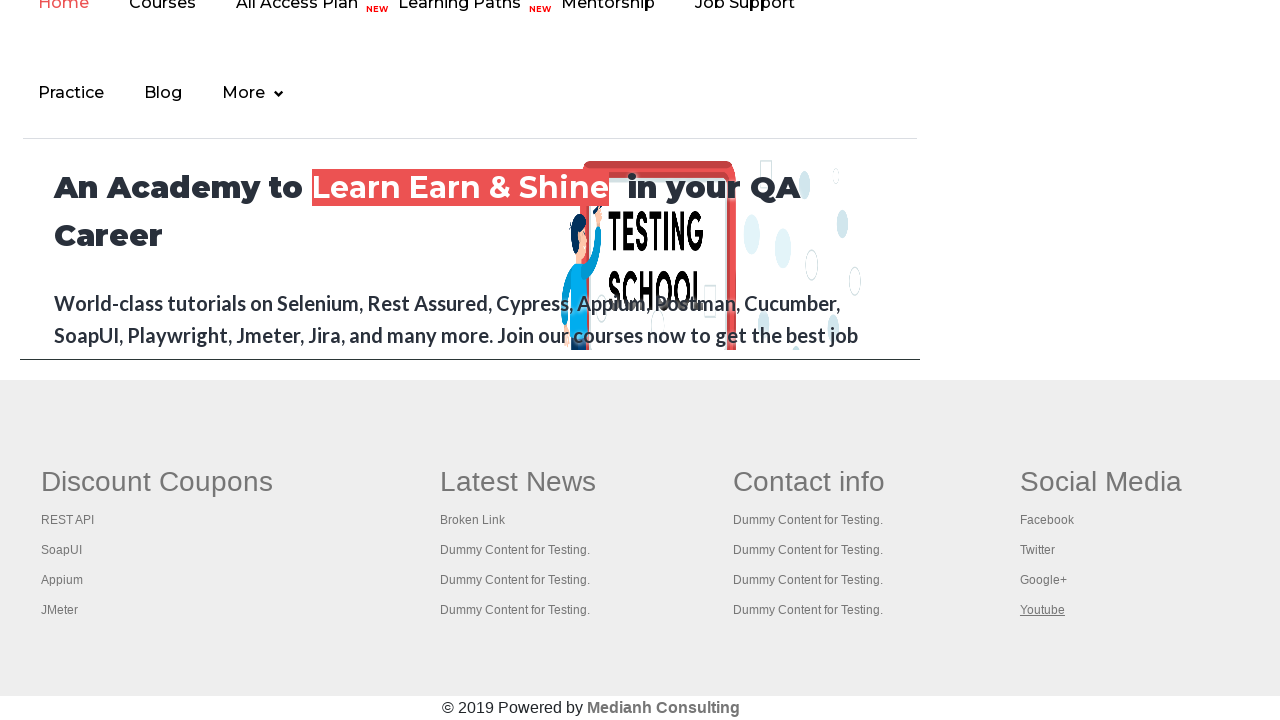

Switched to tab and verified title: REST API Tutorial
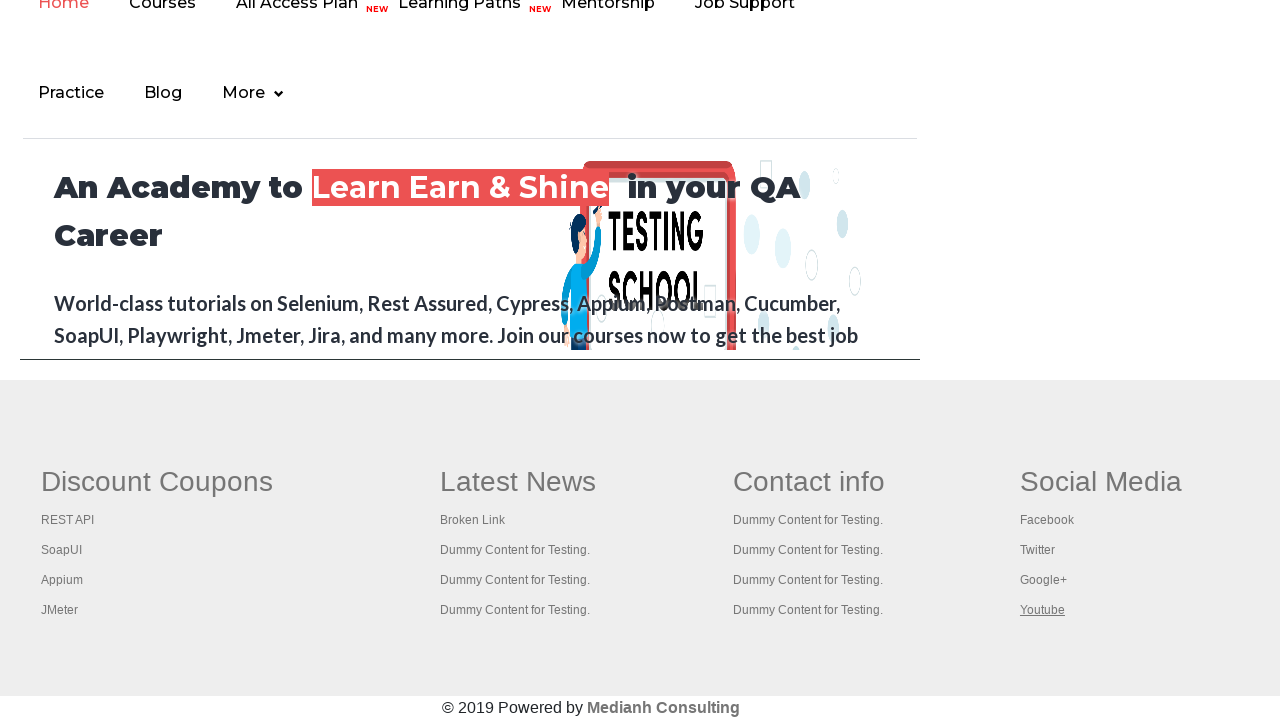

Switched to tab and verified title: The World’s Most Popular API Testing Tool | SoapUI
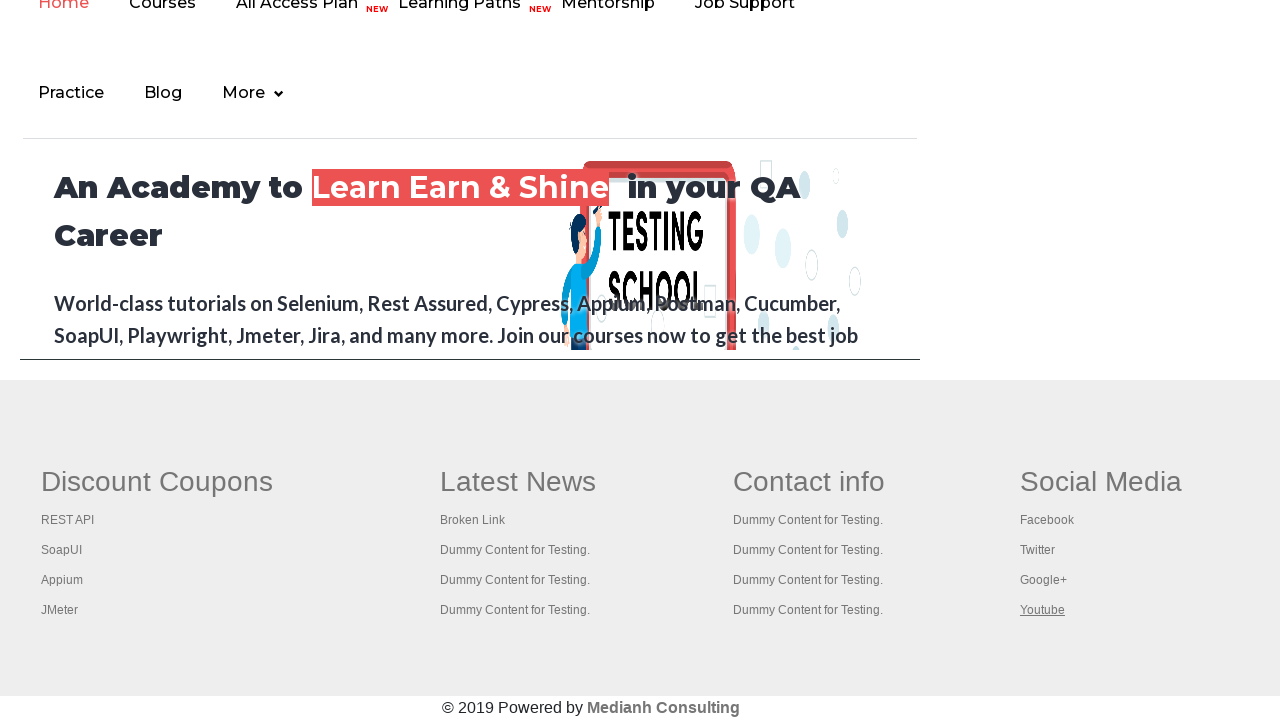

Switched to tab and verified title: Appium tutorial for Mobile Apps testing | RahulShetty Academy | Rahul
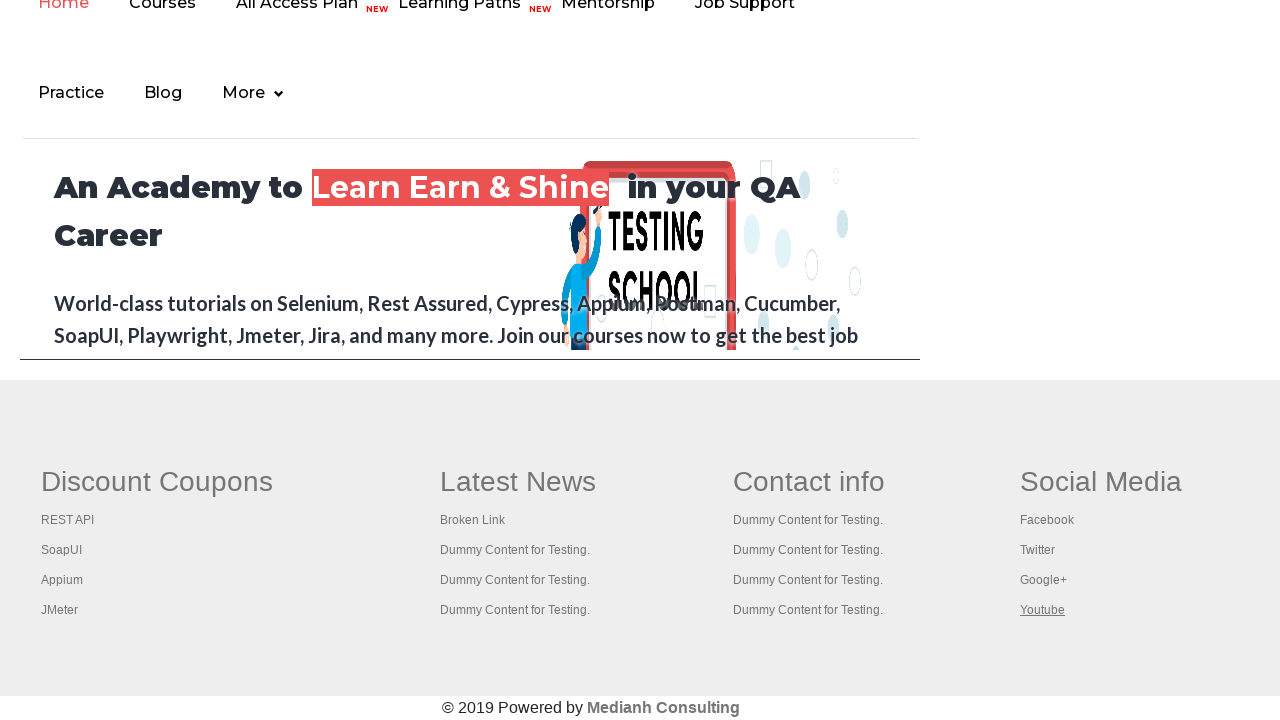

Switched to tab and verified title: Apache JMeter - Apache JMeter™
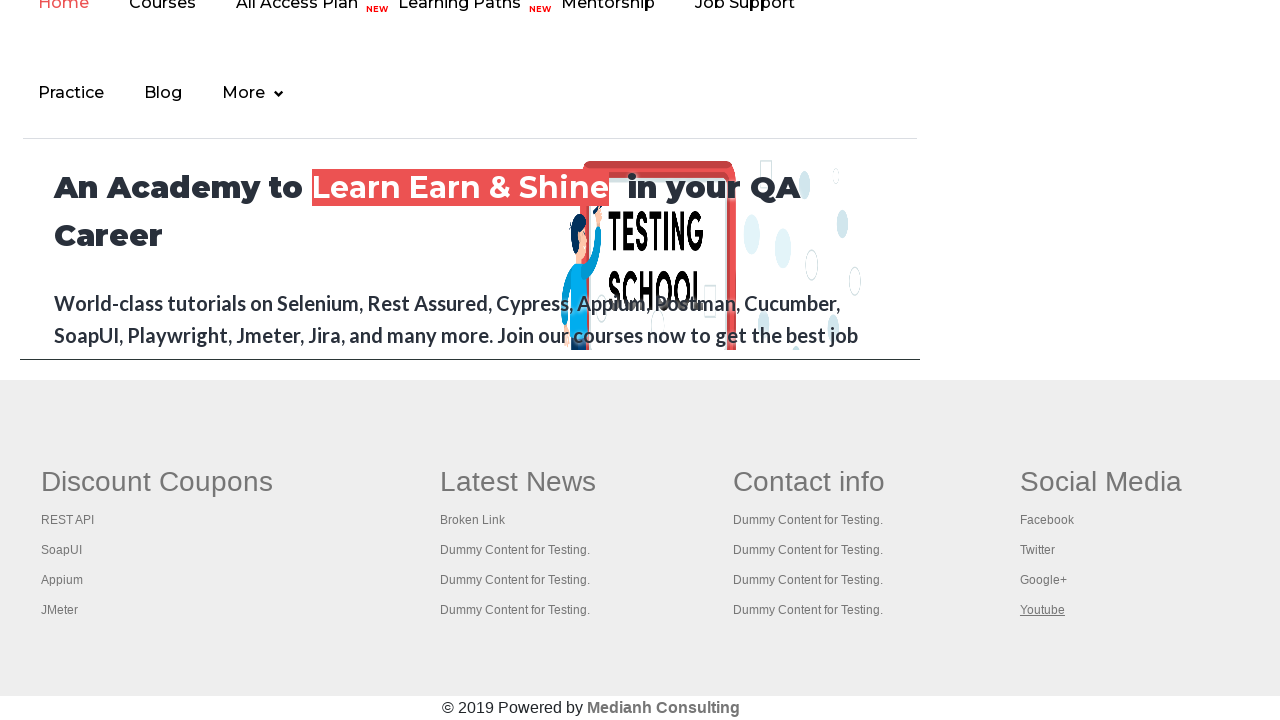

Switched to tab and verified title: Practice Page
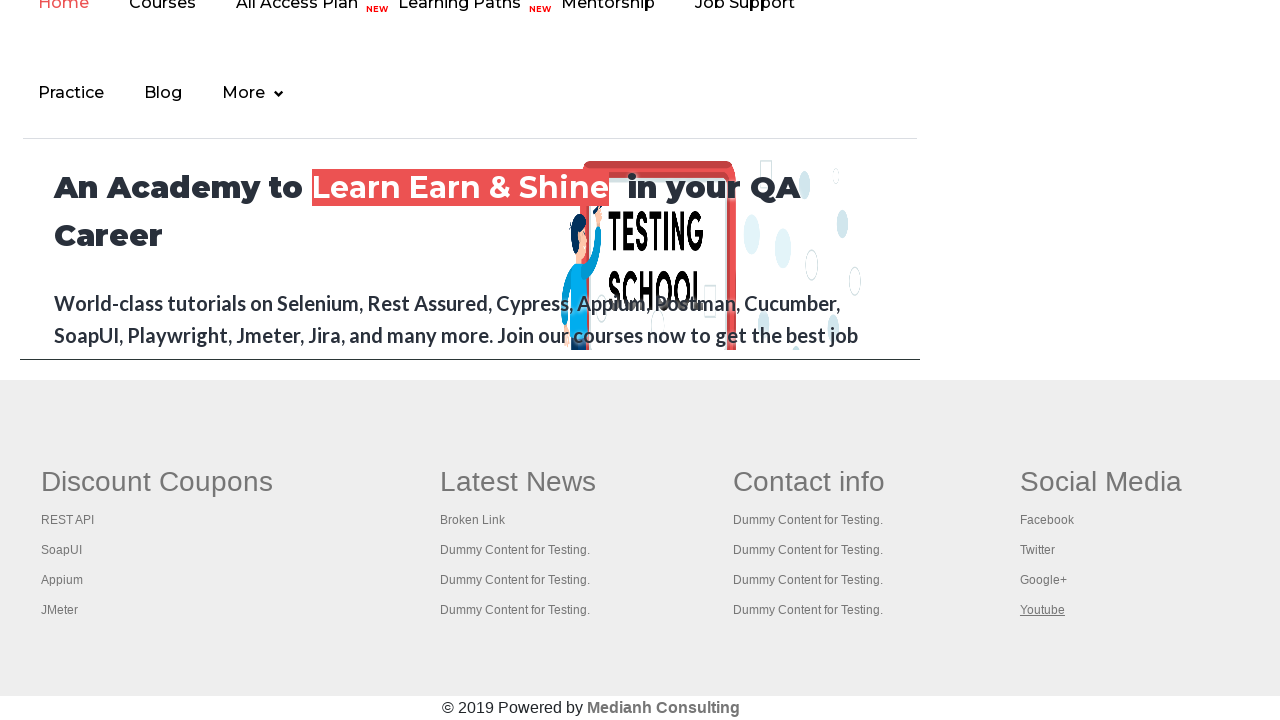

Switched to tab and verified title: 
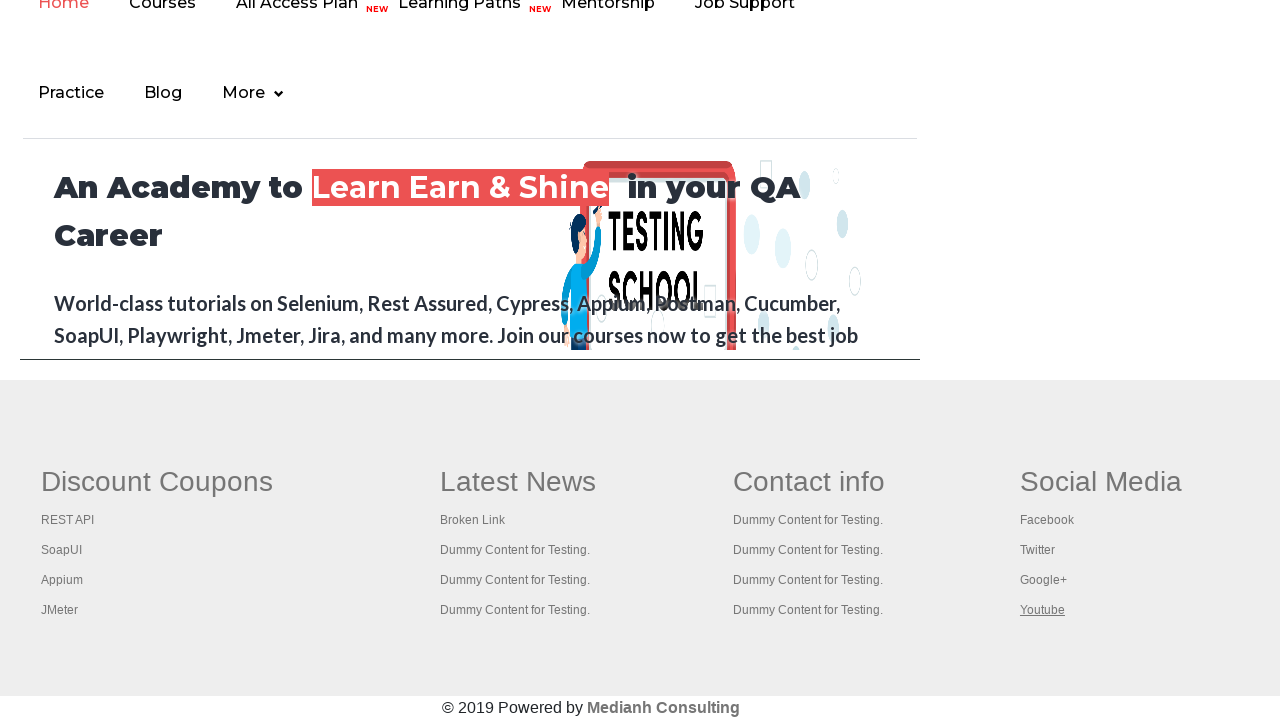

Switched to tab and verified title: Practice Page
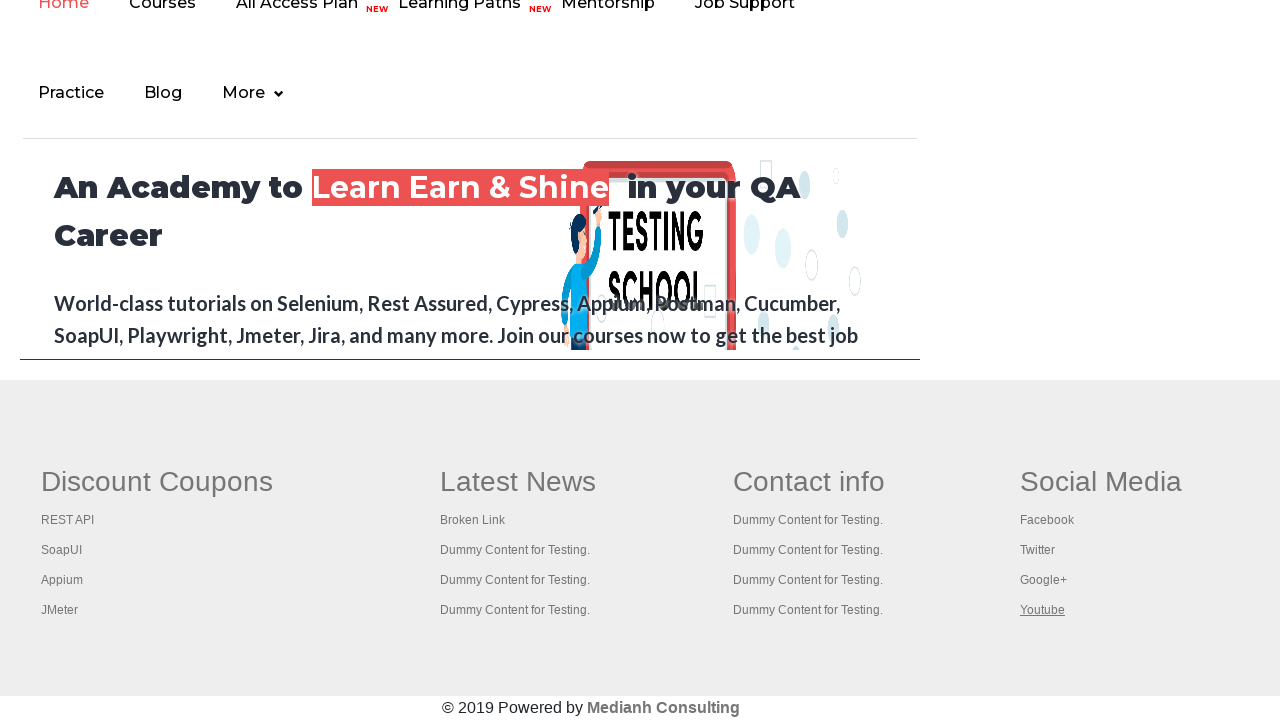

Switched to tab and verified title: Practice Page
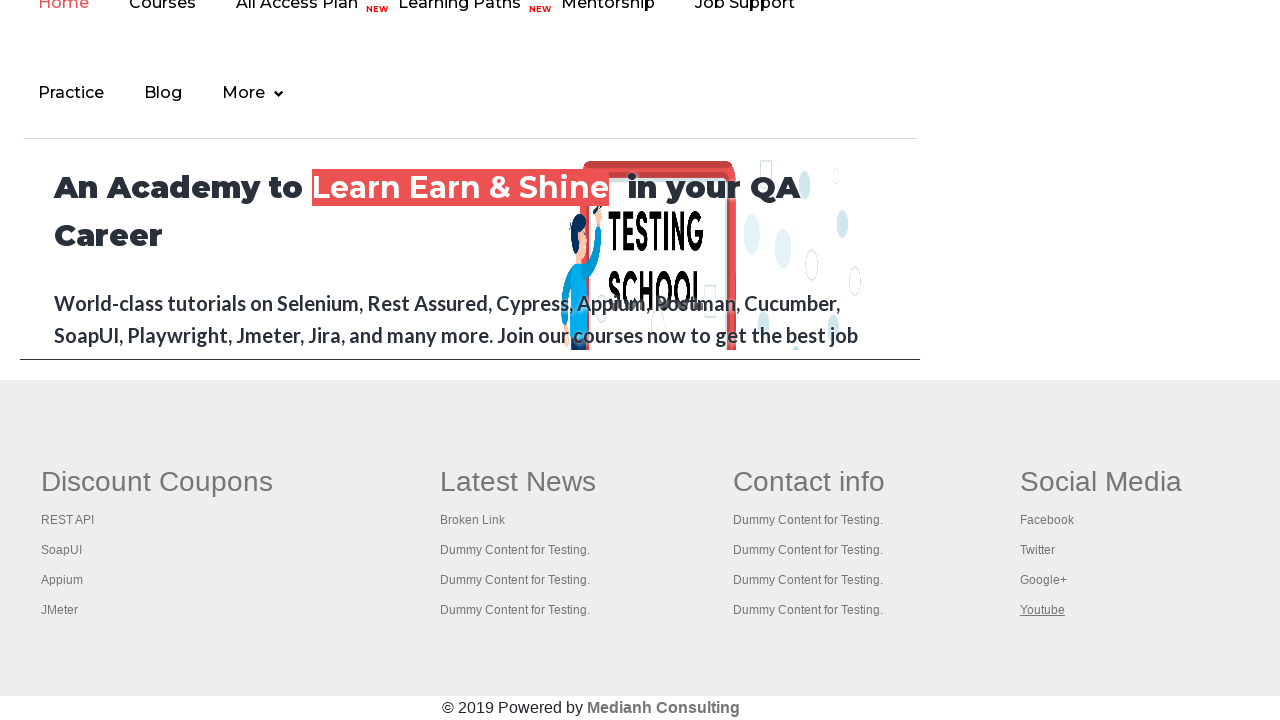

Switched to tab and verified title: Practice Page
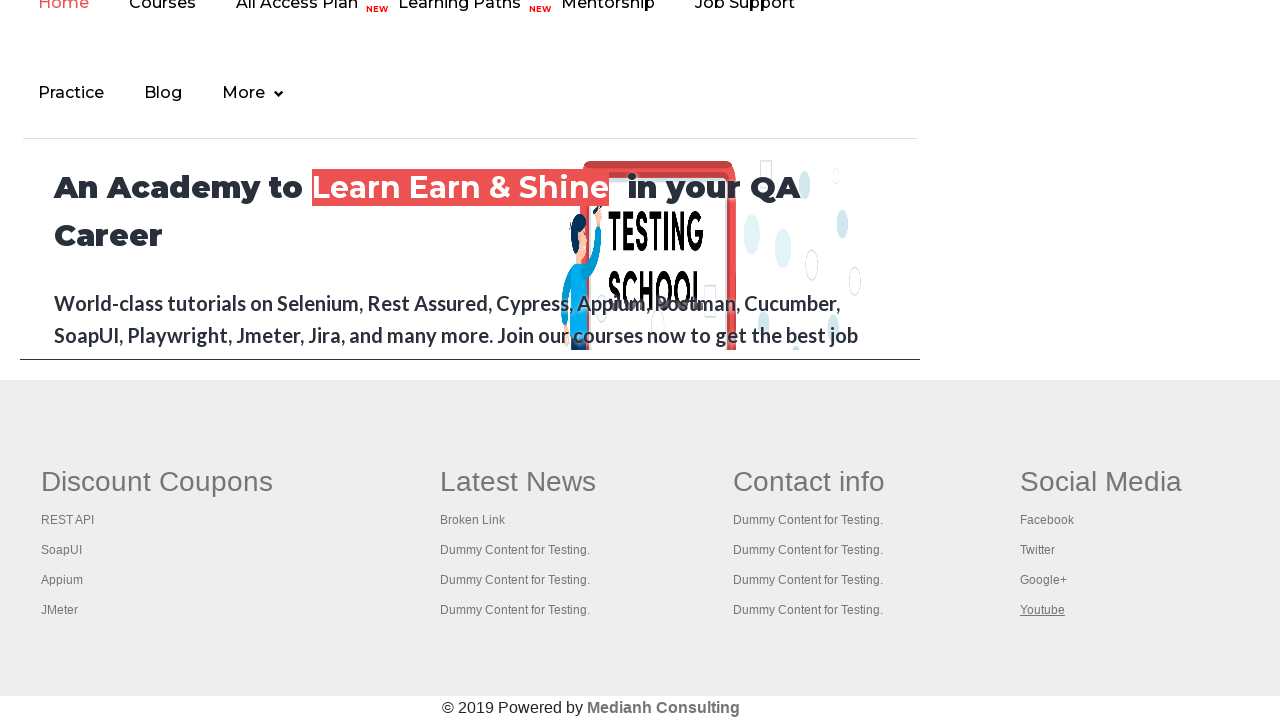

Switched to tab and verified title: Practice Page
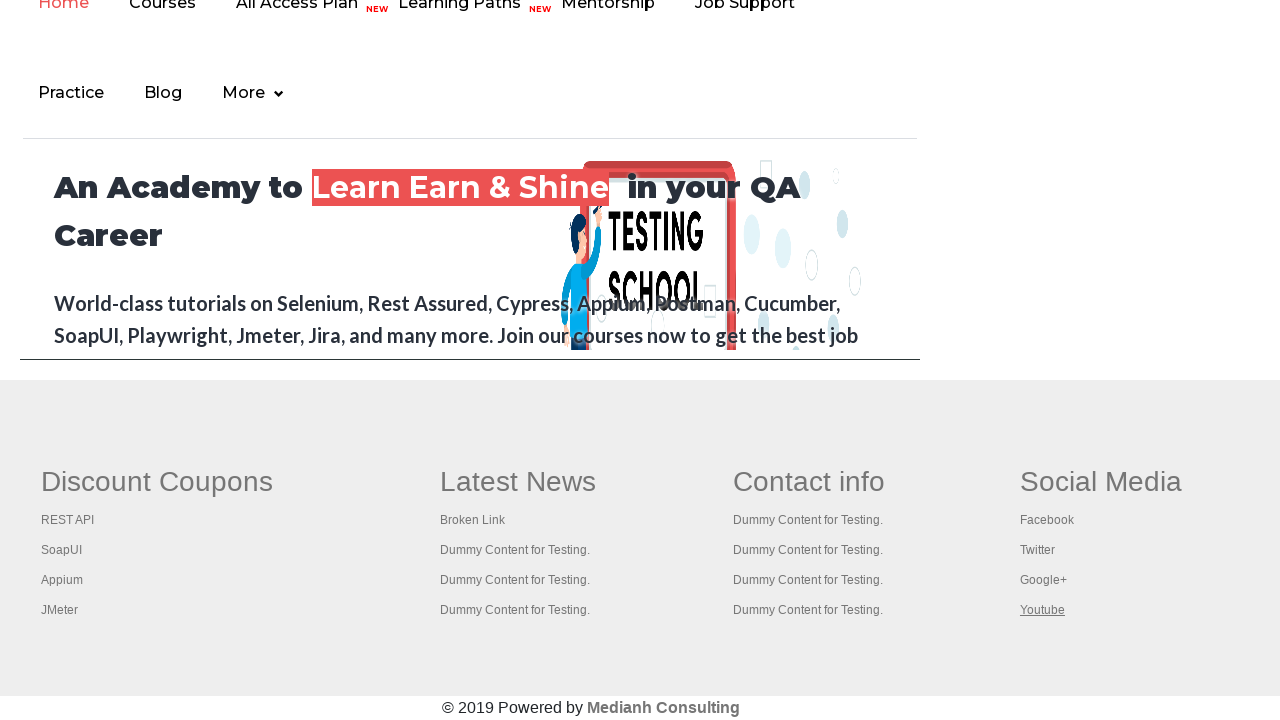

Switched to tab and verified title: Practice Page
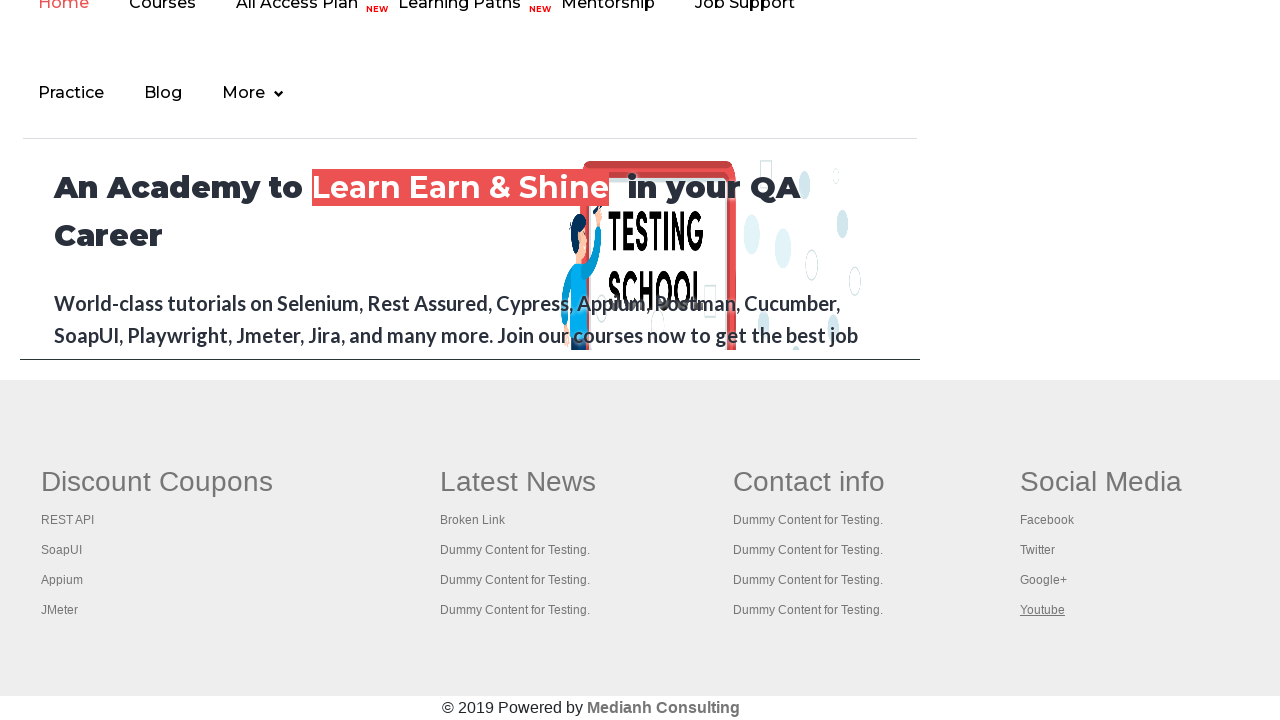

Switched to tab and verified title: Practice Page
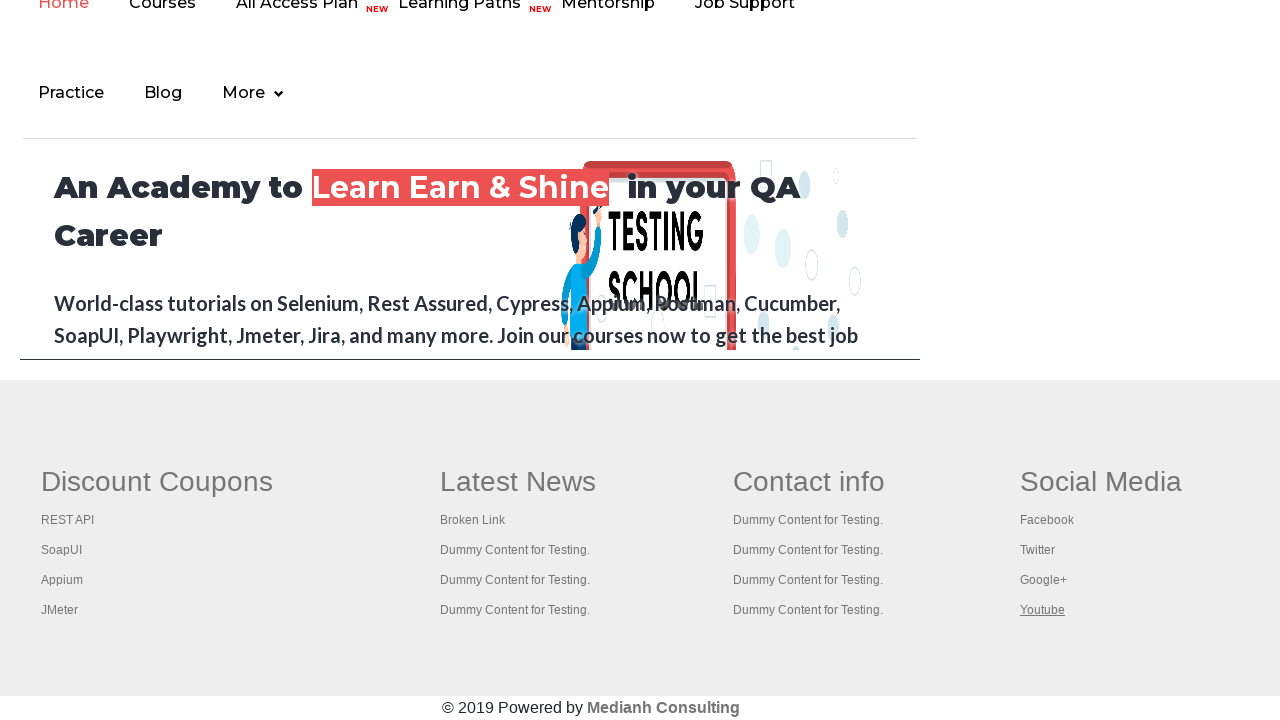

Switched to tab and verified title: Practice Page
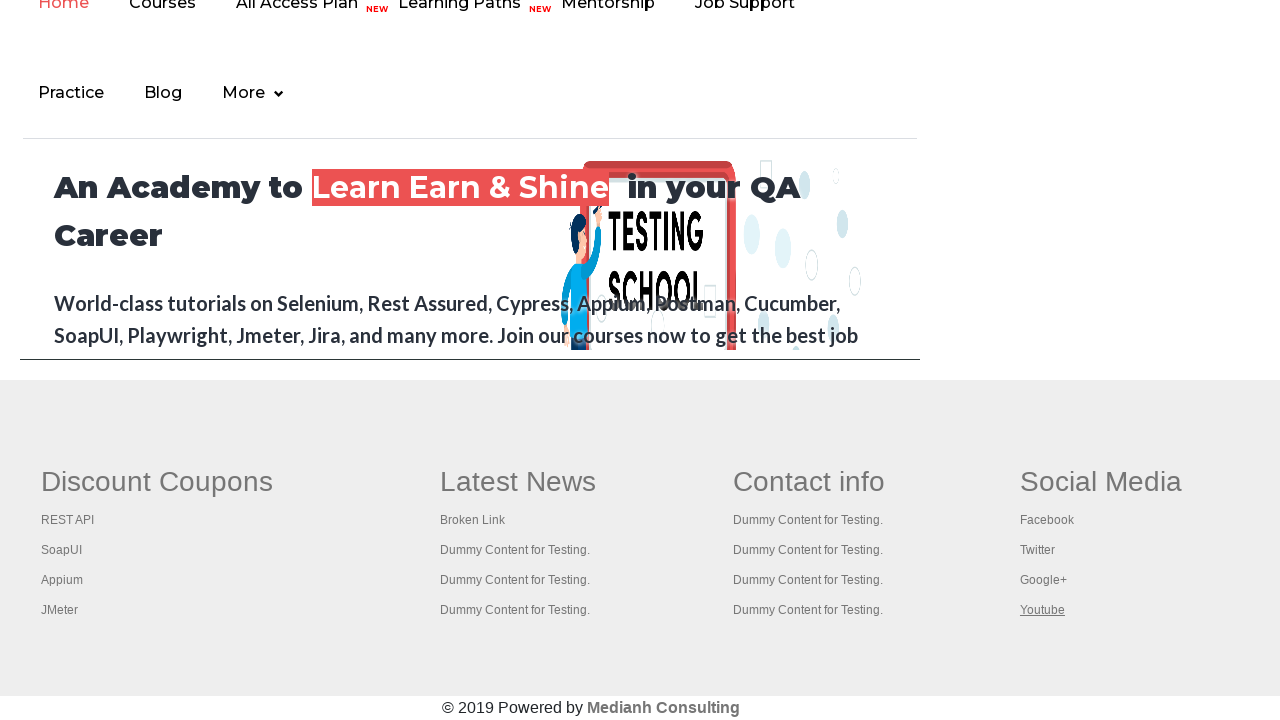

Switched to tab and verified title: Practice Page
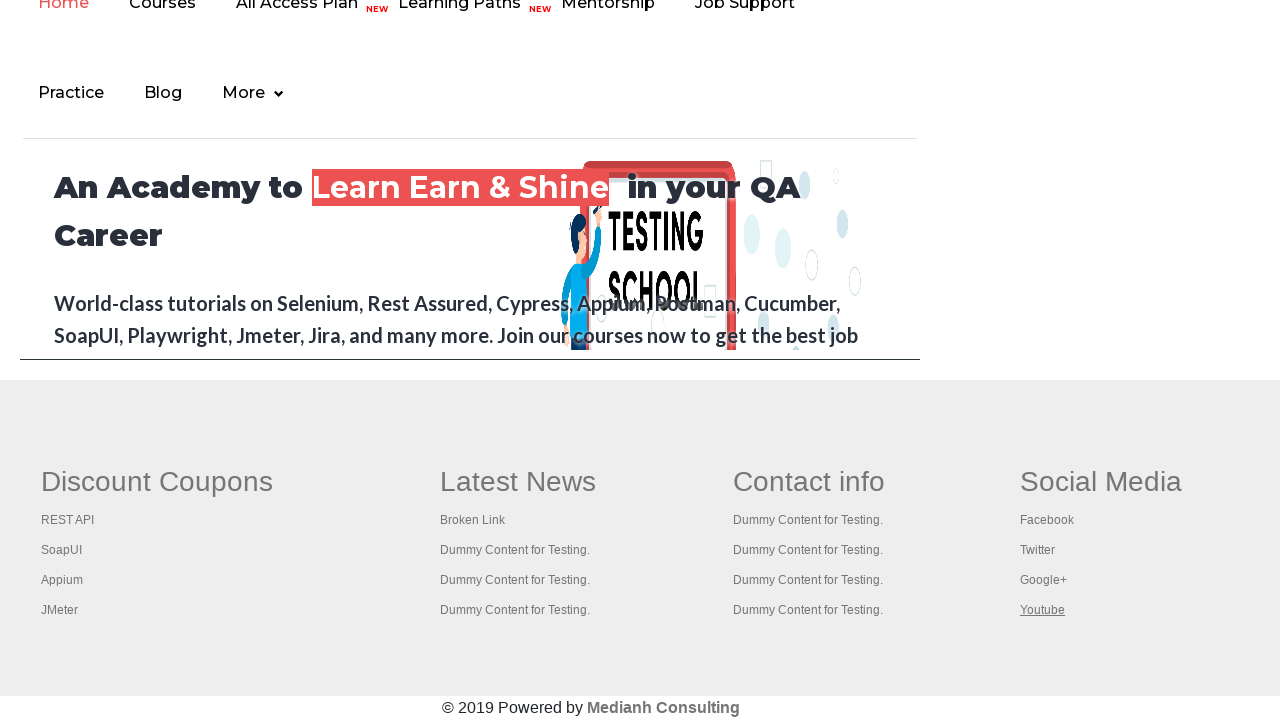

Switched to tab and verified title: Practice Page
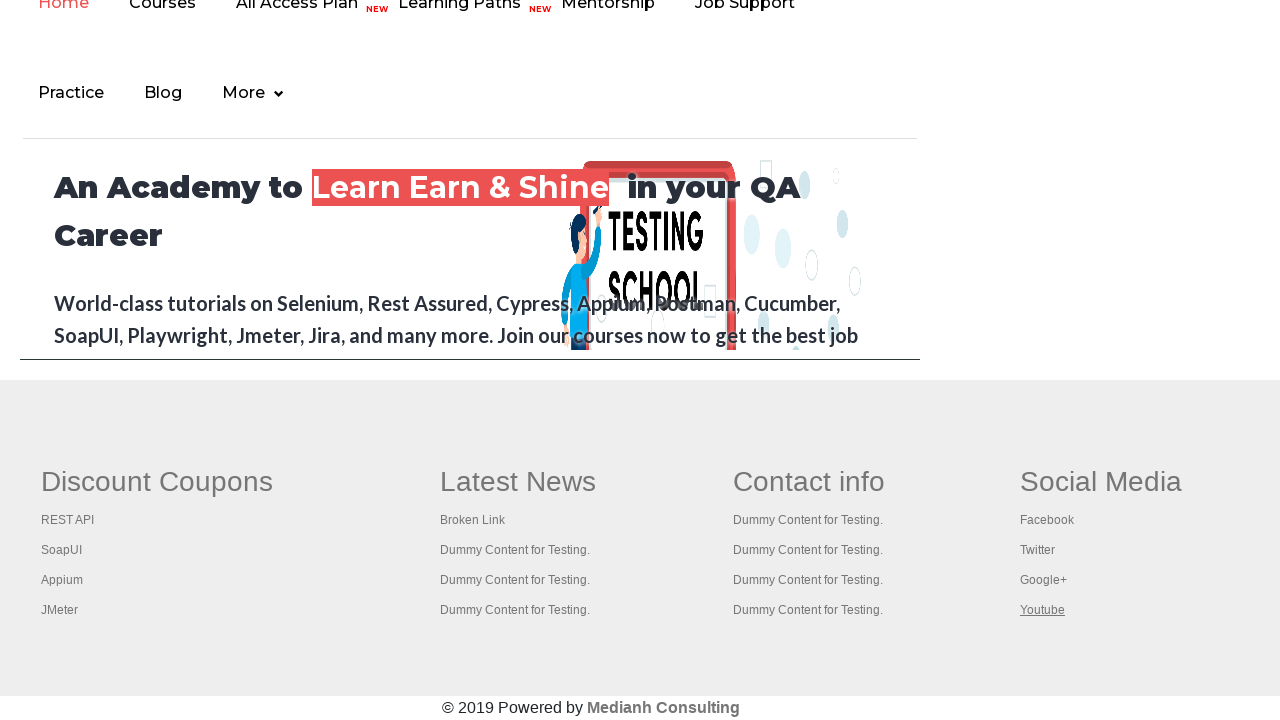

Switched to tab and verified title: Practice Page
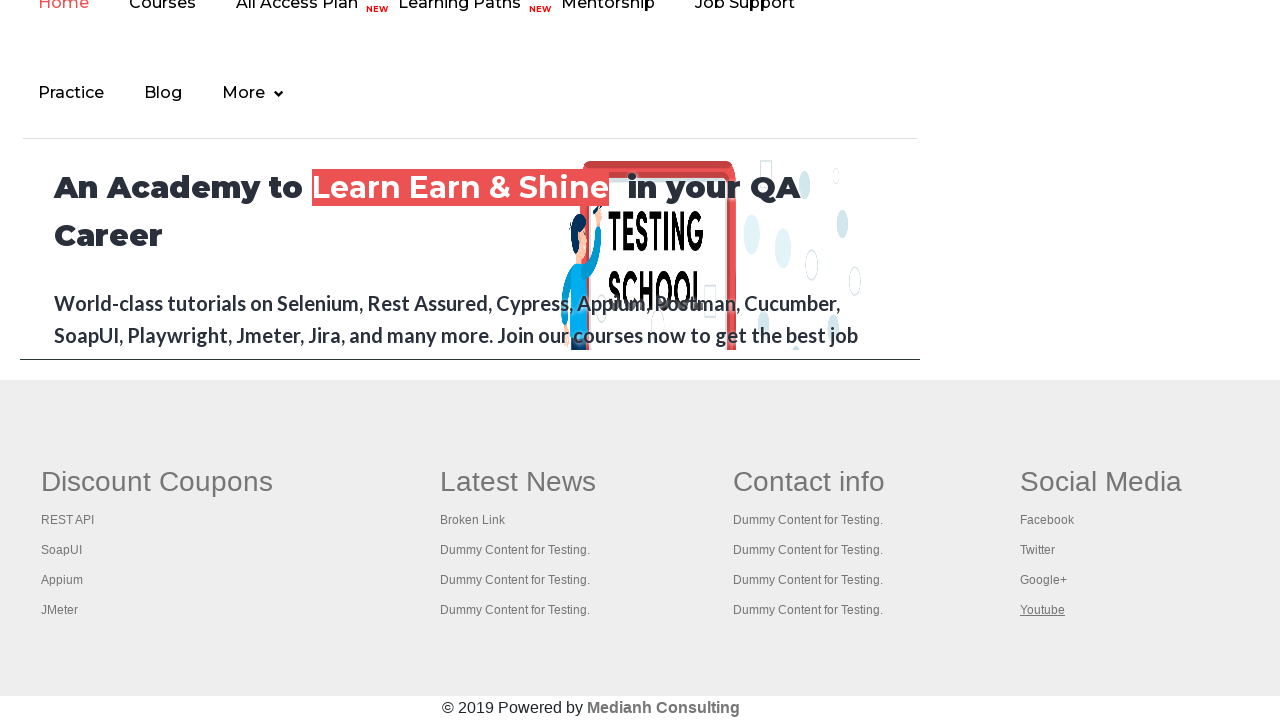

Switched to tab and verified title: Practice Page
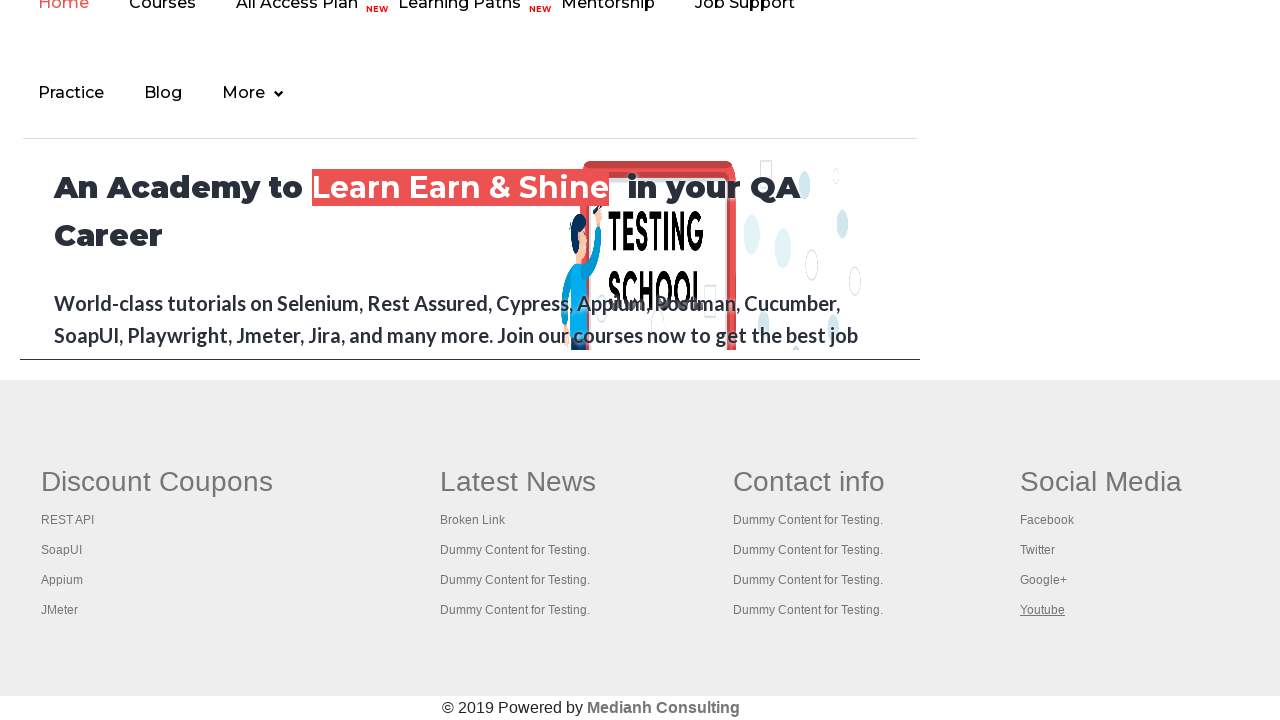

Switched to tab and verified title: Practice Page
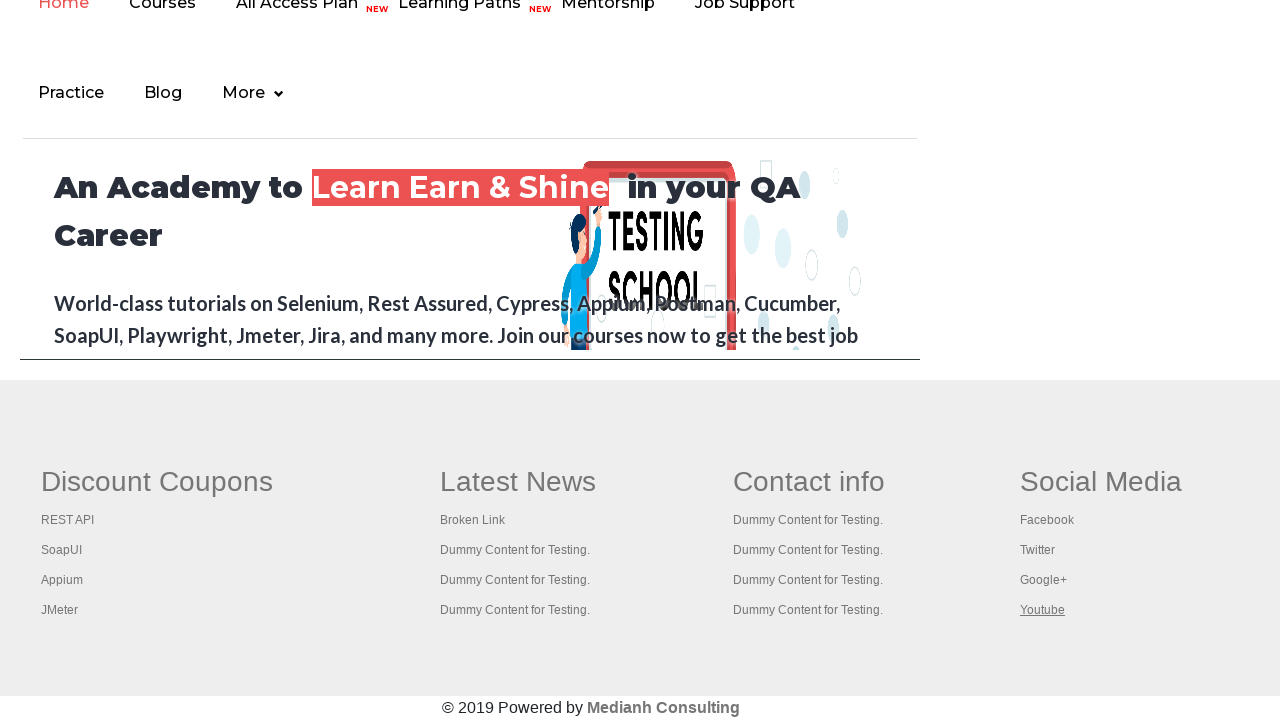

Switched to tab and verified title: Practice Page
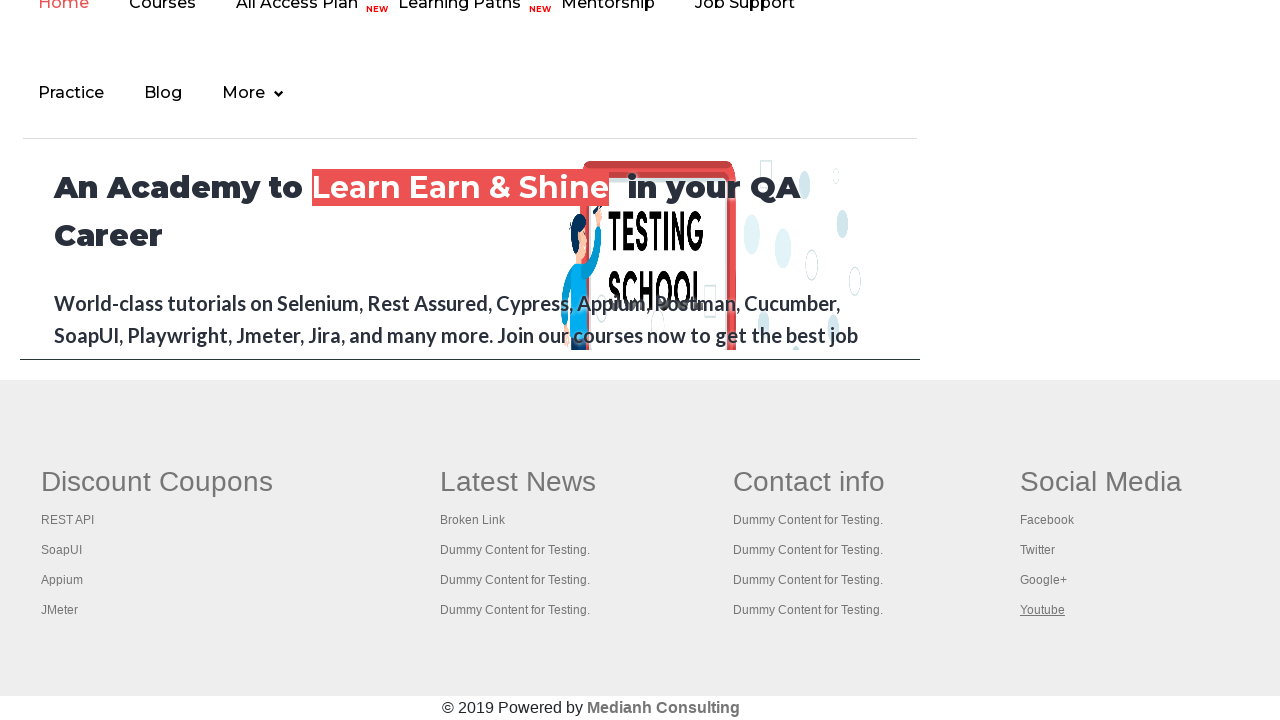

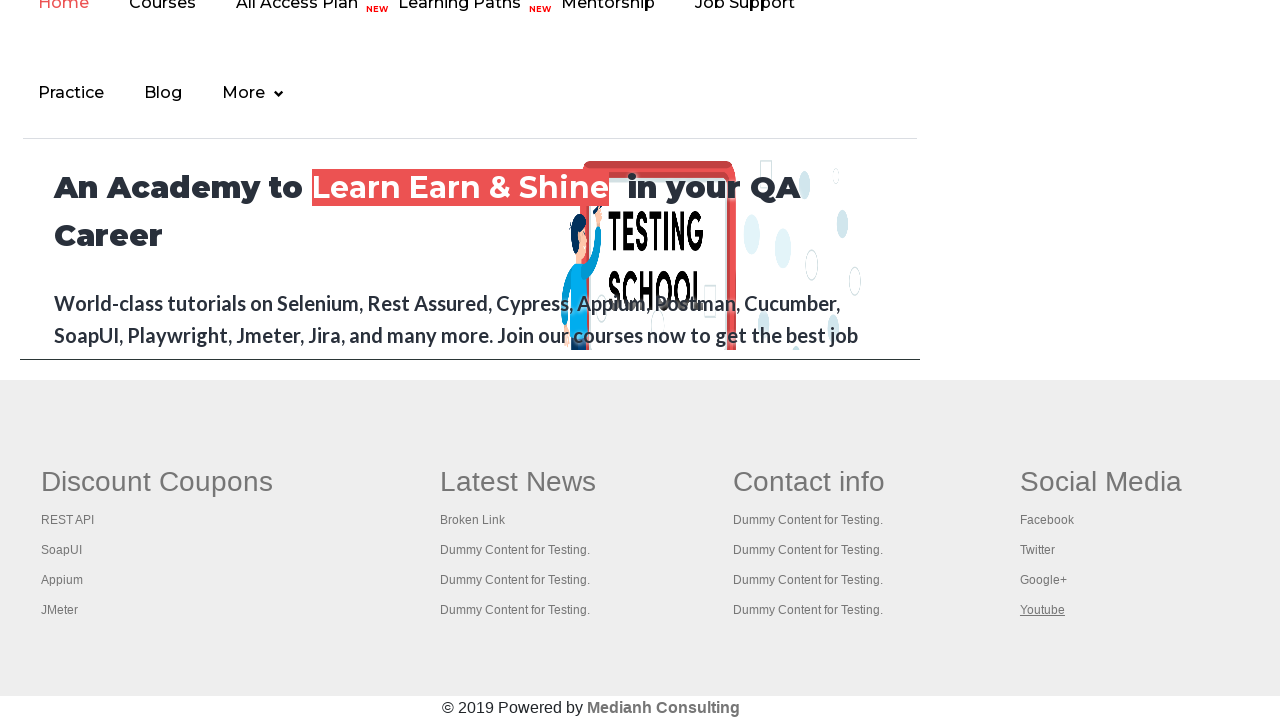